Tests drawing functionality on a signature pad canvas by performing mouse drag actions to create a pattern, then clicks the Clear button to reset the canvas.

Starting URL: http://szimek.github.io/signature_pad/

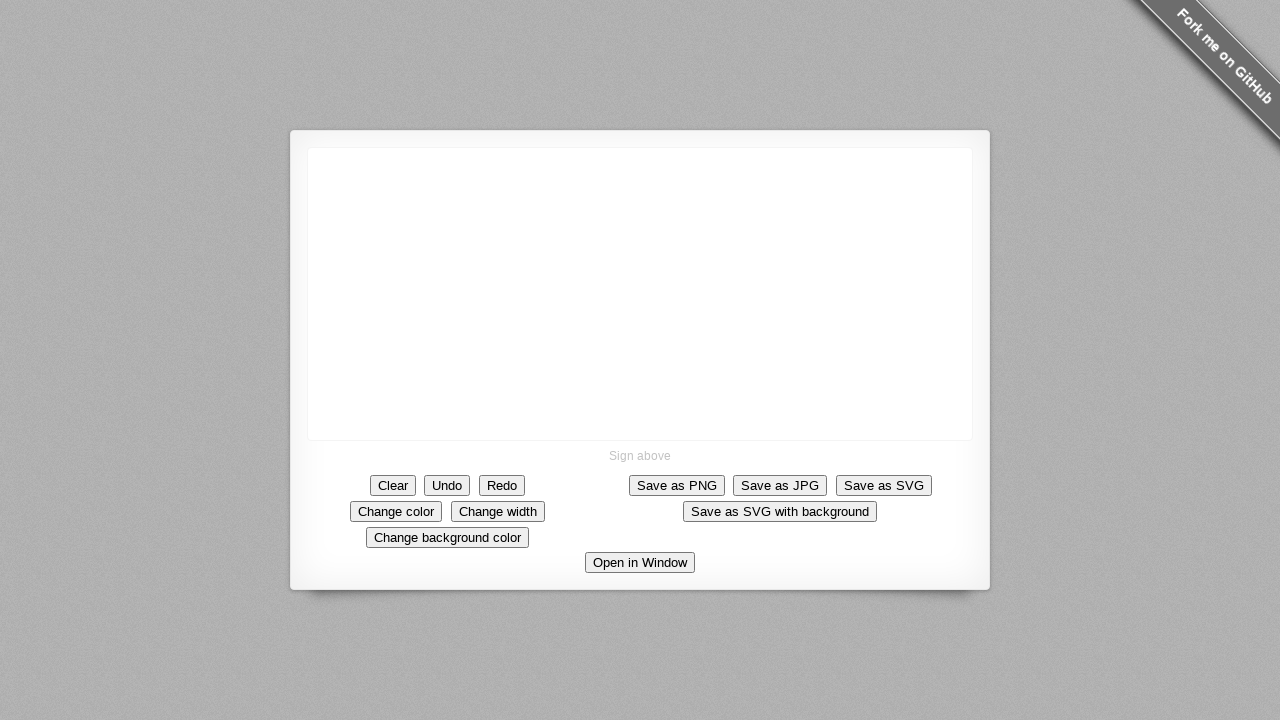

Located the signature pad canvas element
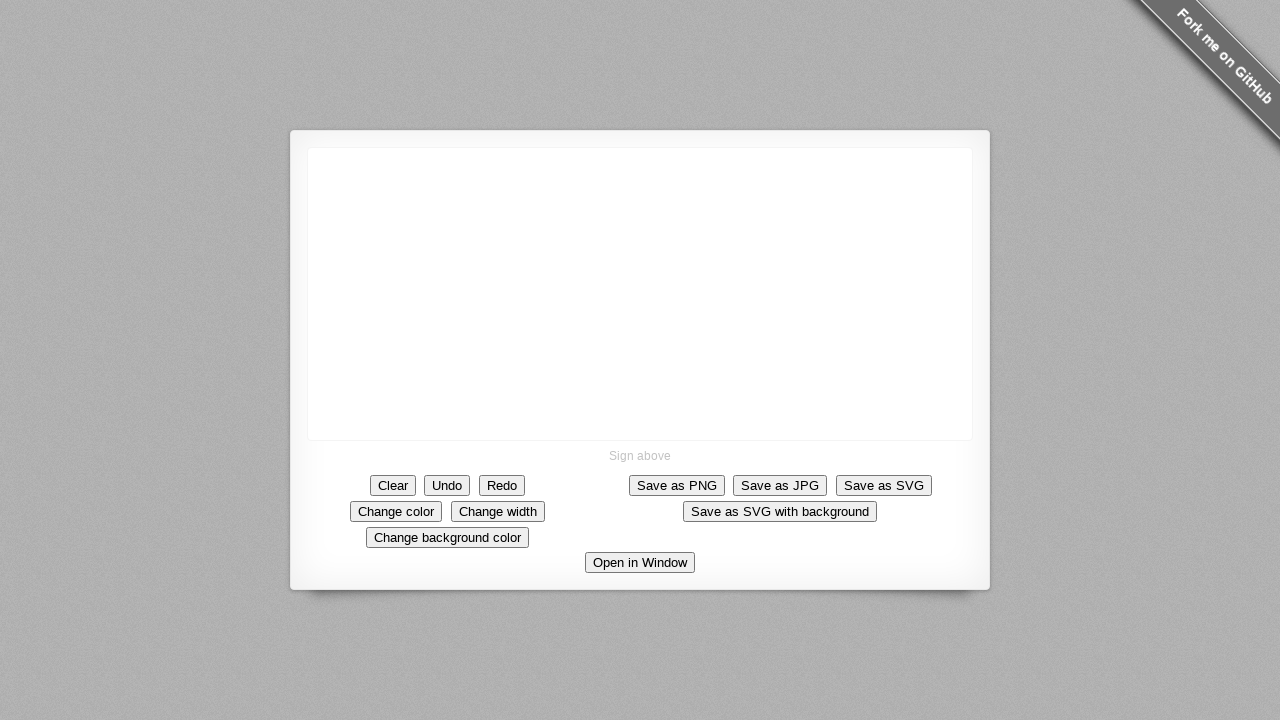

Retrieved canvas bounding box dimensions
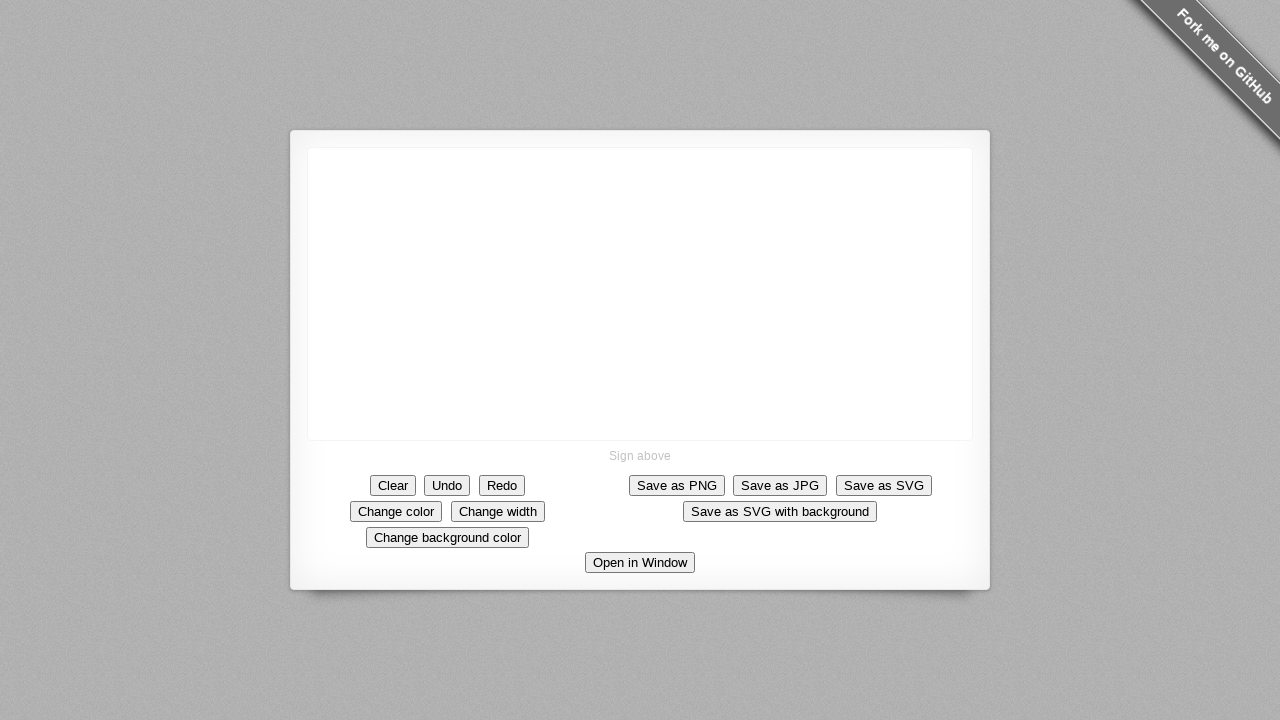

Calculated starting position at canvas center
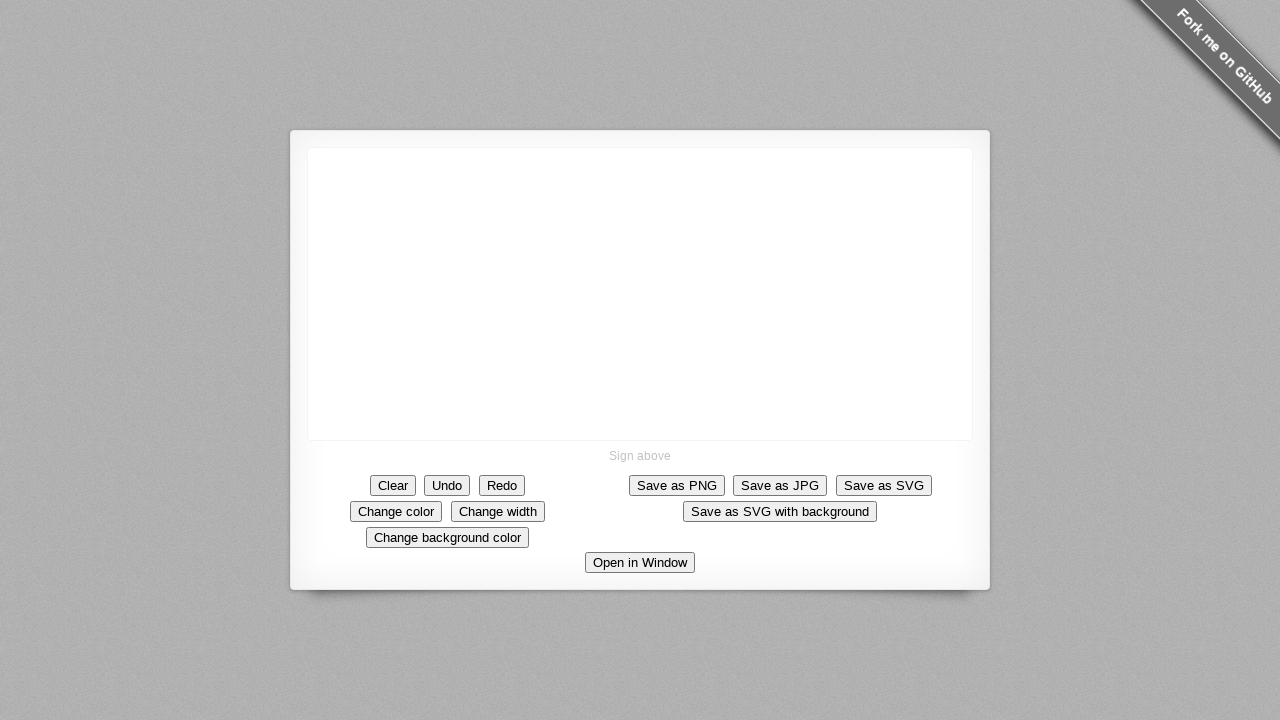

Moved mouse to canvas center position at (640, 294)
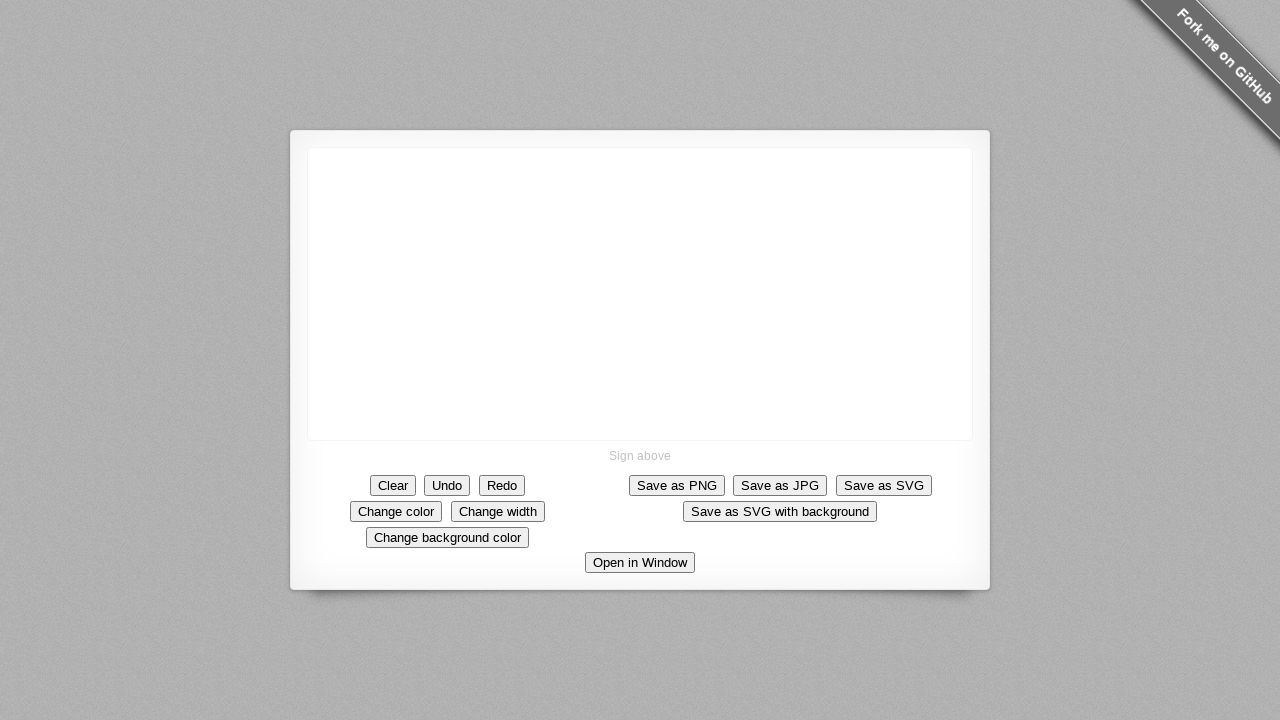

Pressed mouse button down to start drawing at (640, 294)
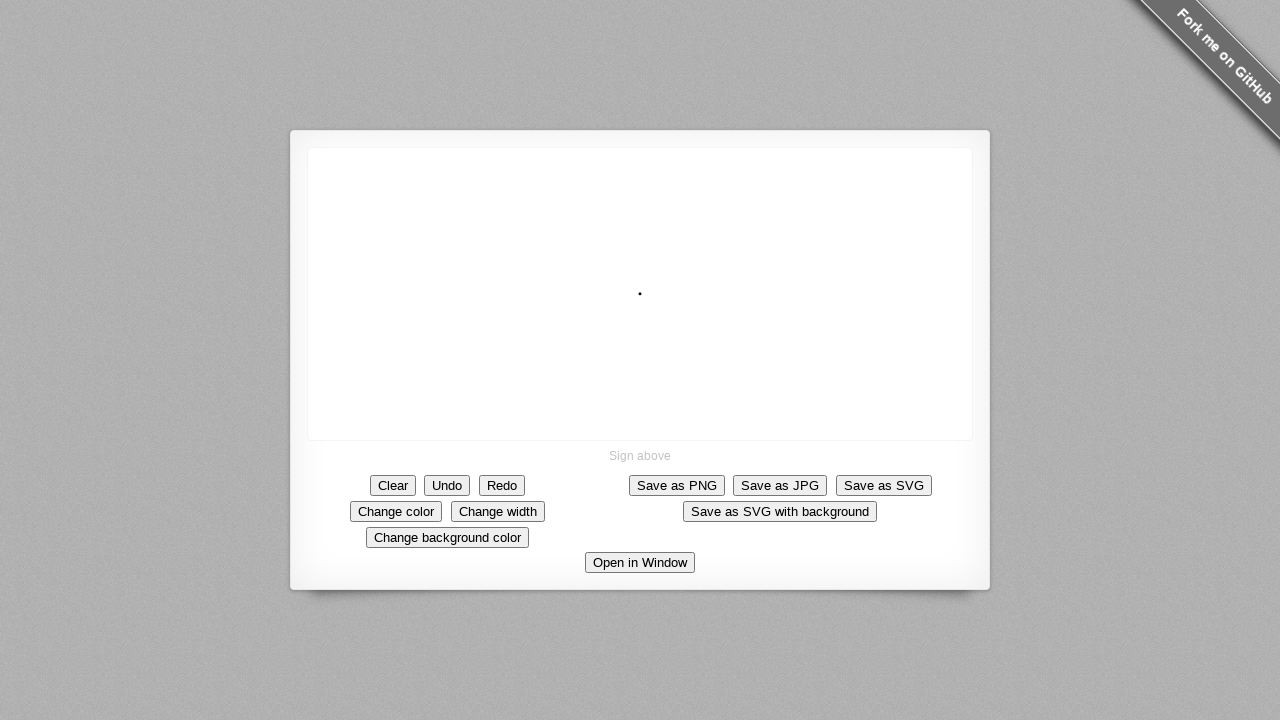

Drew diagonal line segment 1 of 10 at (645, 299)
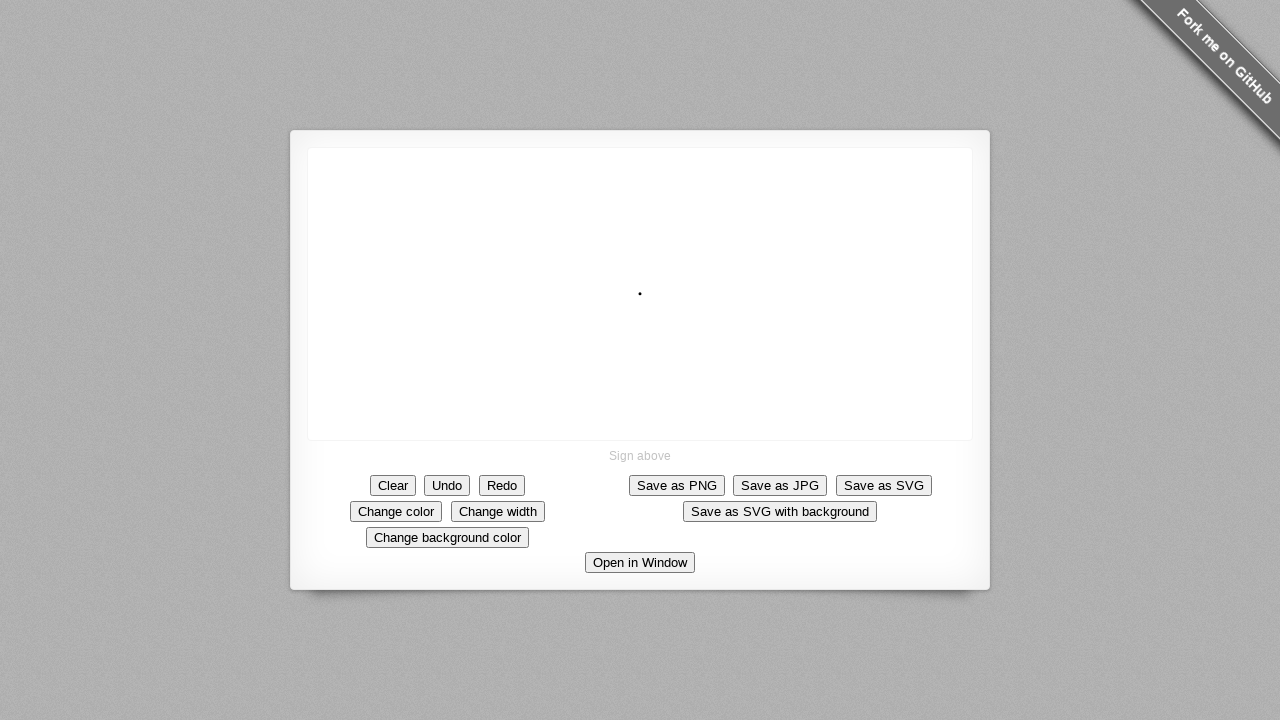

Drew diagonal line segment 2 of 10 at (650, 304)
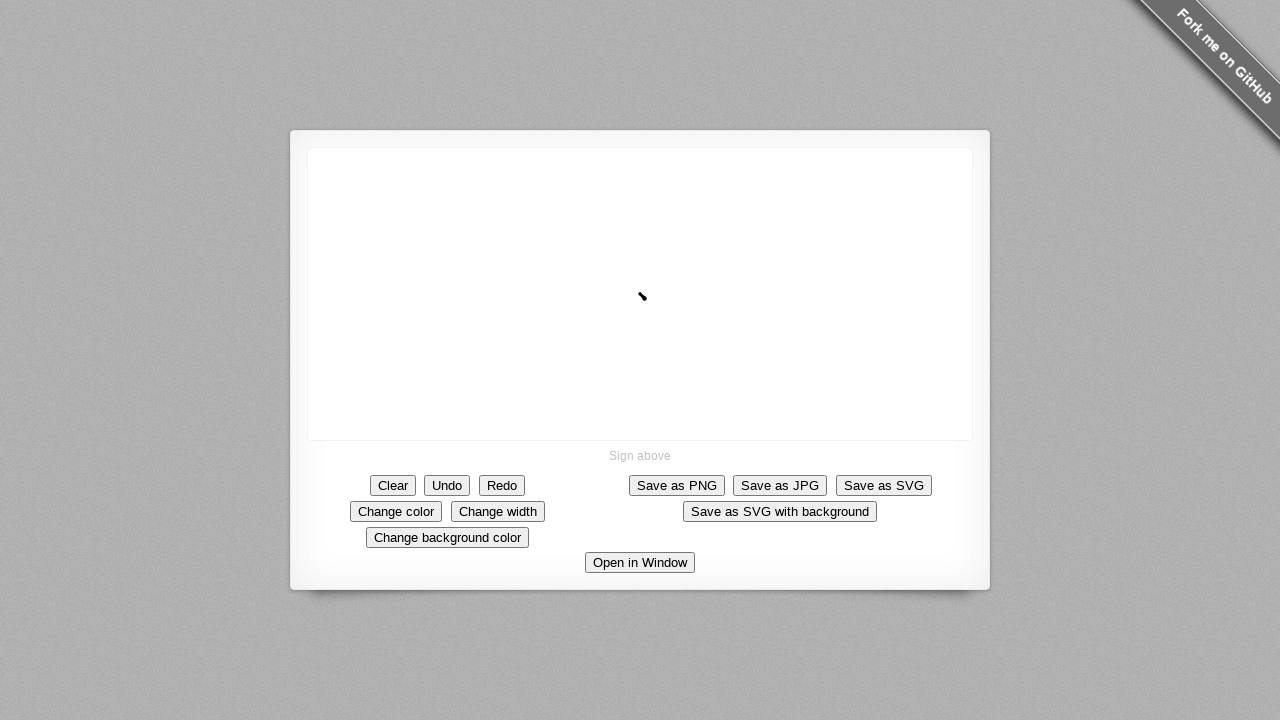

Drew diagonal line segment 3 of 10 at (655, 309)
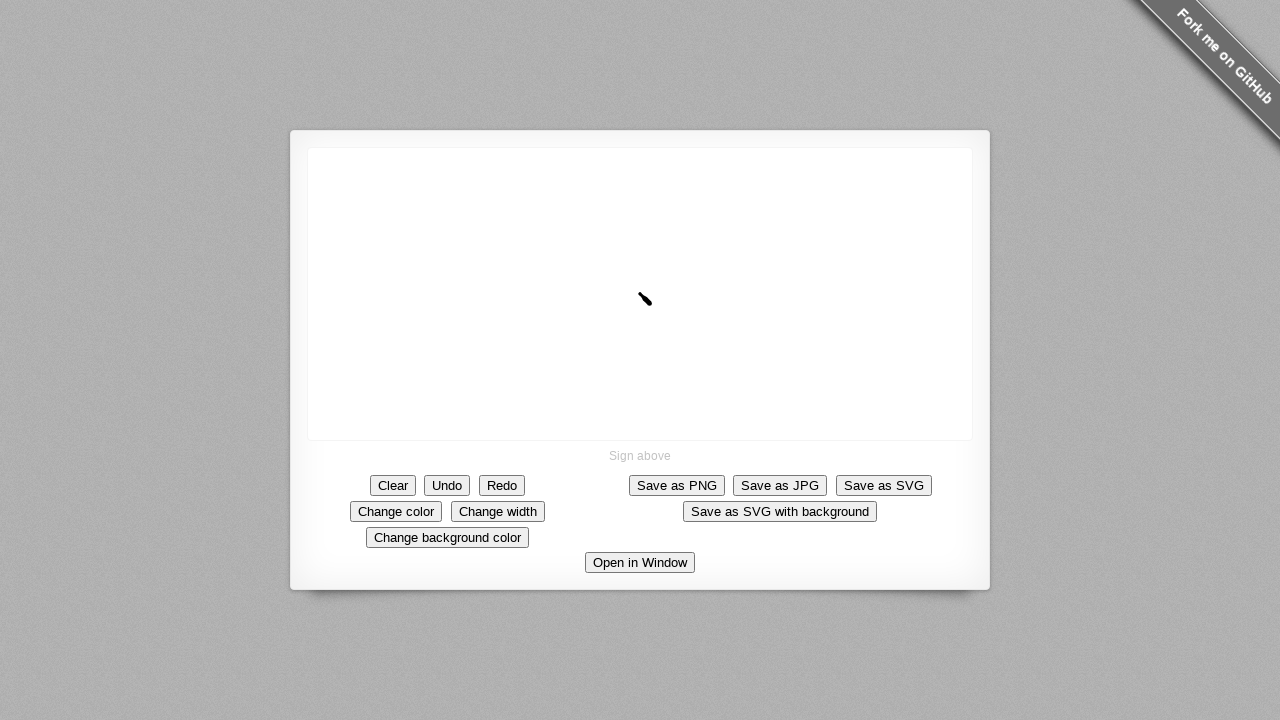

Drew diagonal line segment 4 of 10 at (660, 314)
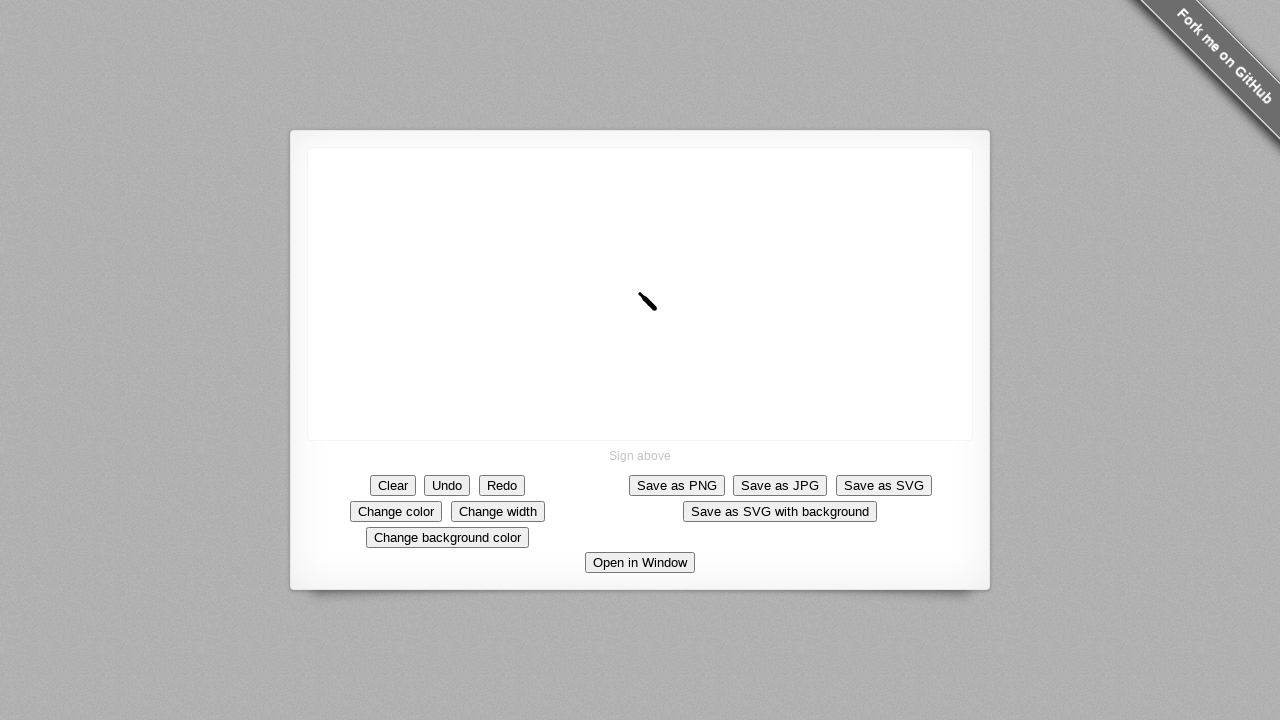

Drew diagonal line segment 5 of 10 at (665, 319)
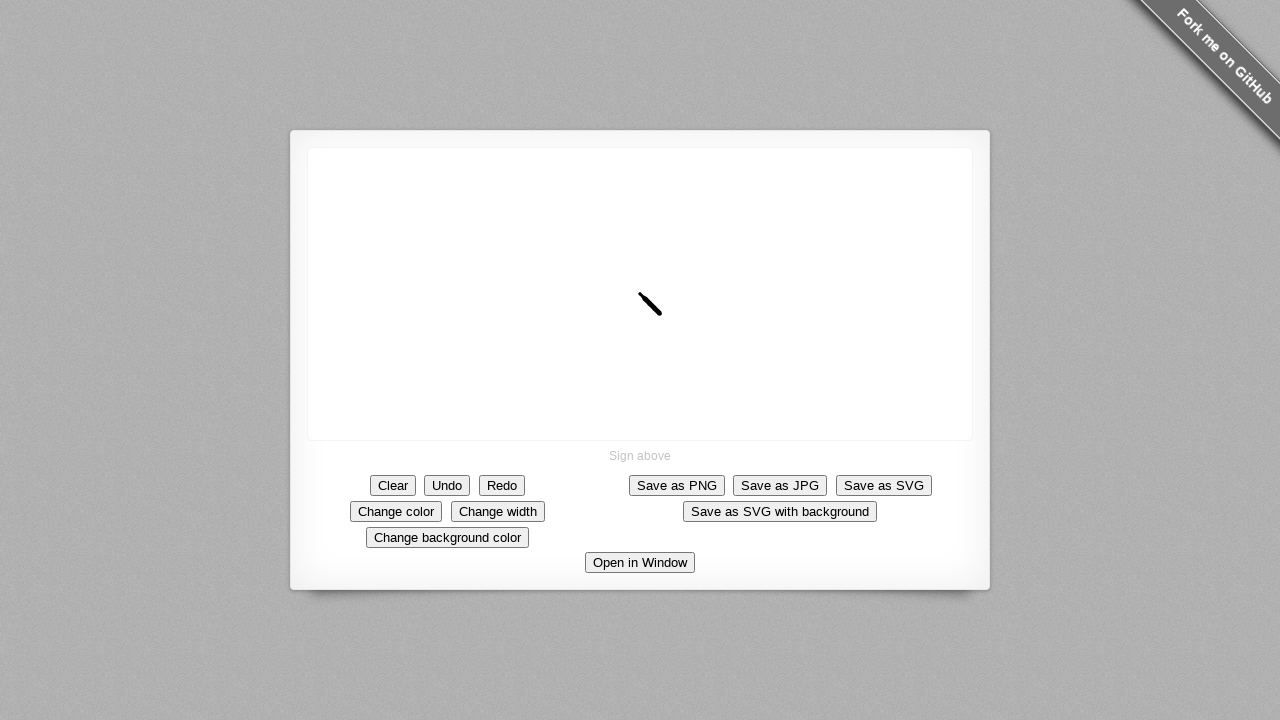

Drew diagonal line segment 6 of 10 at (670, 324)
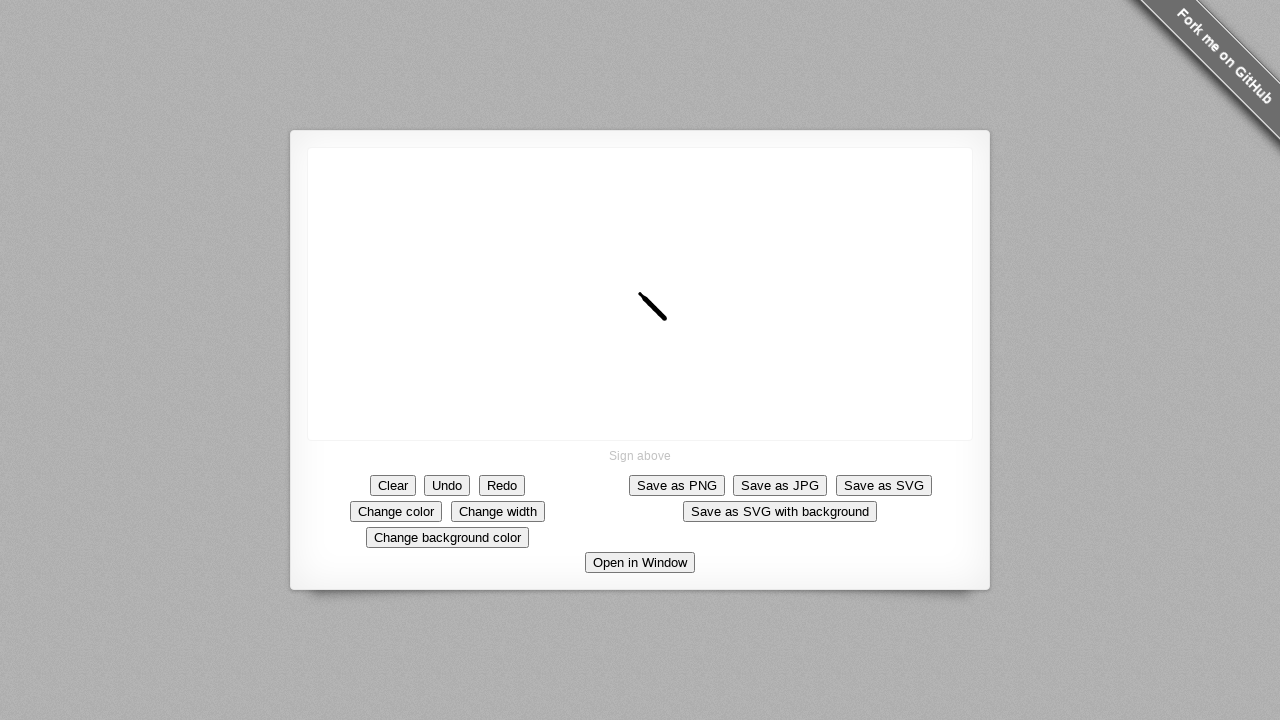

Drew diagonal line segment 7 of 10 at (675, 329)
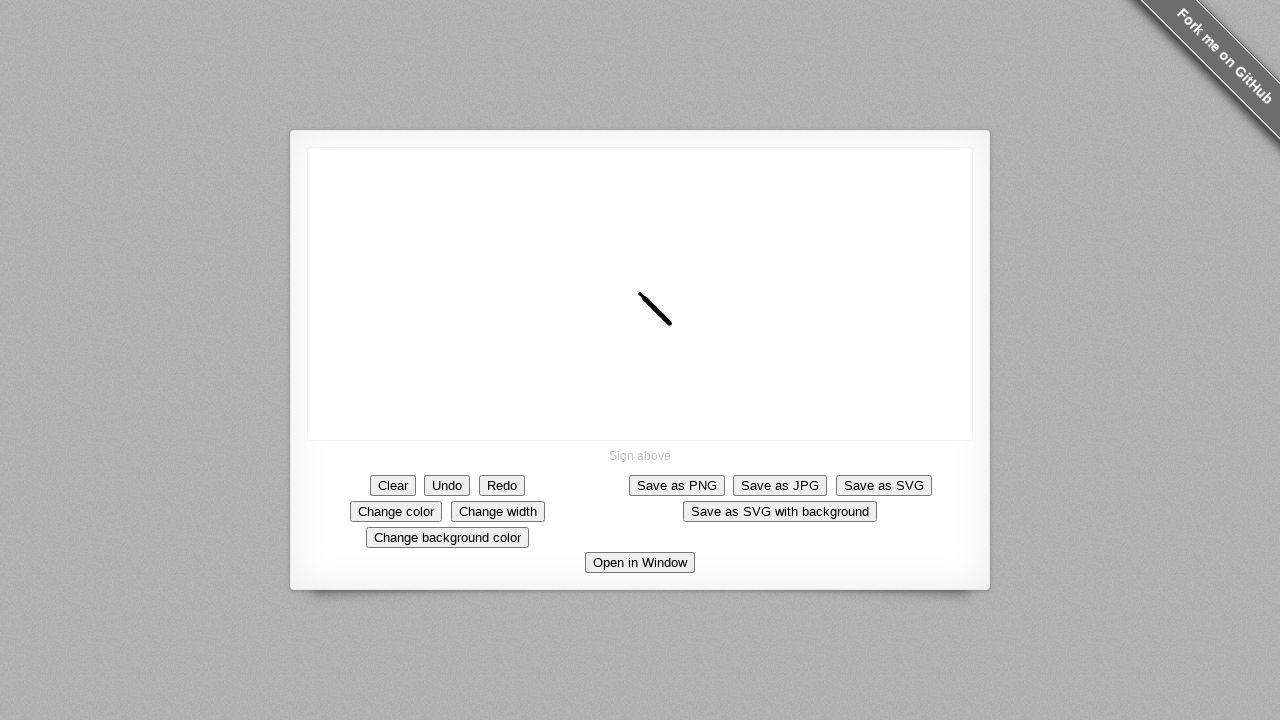

Drew diagonal line segment 8 of 10 at (680, 334)
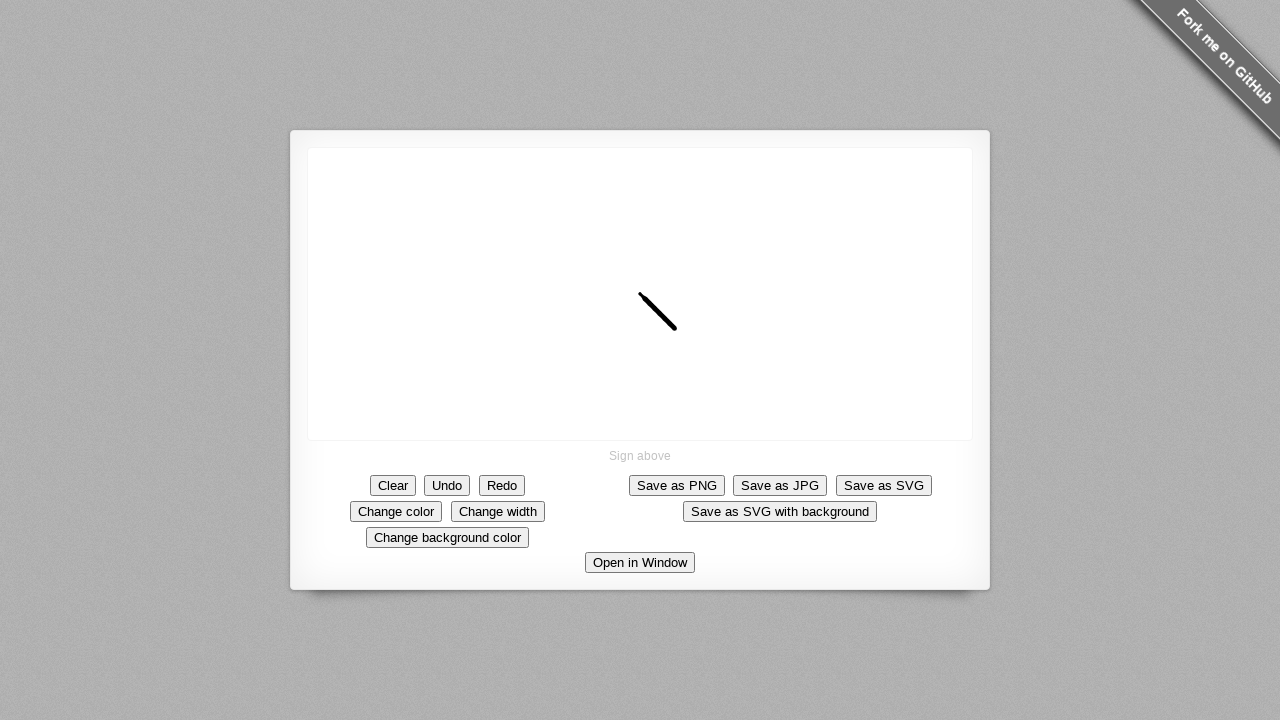

Drew diagonal line segment 9 of 10 at (685, 339)
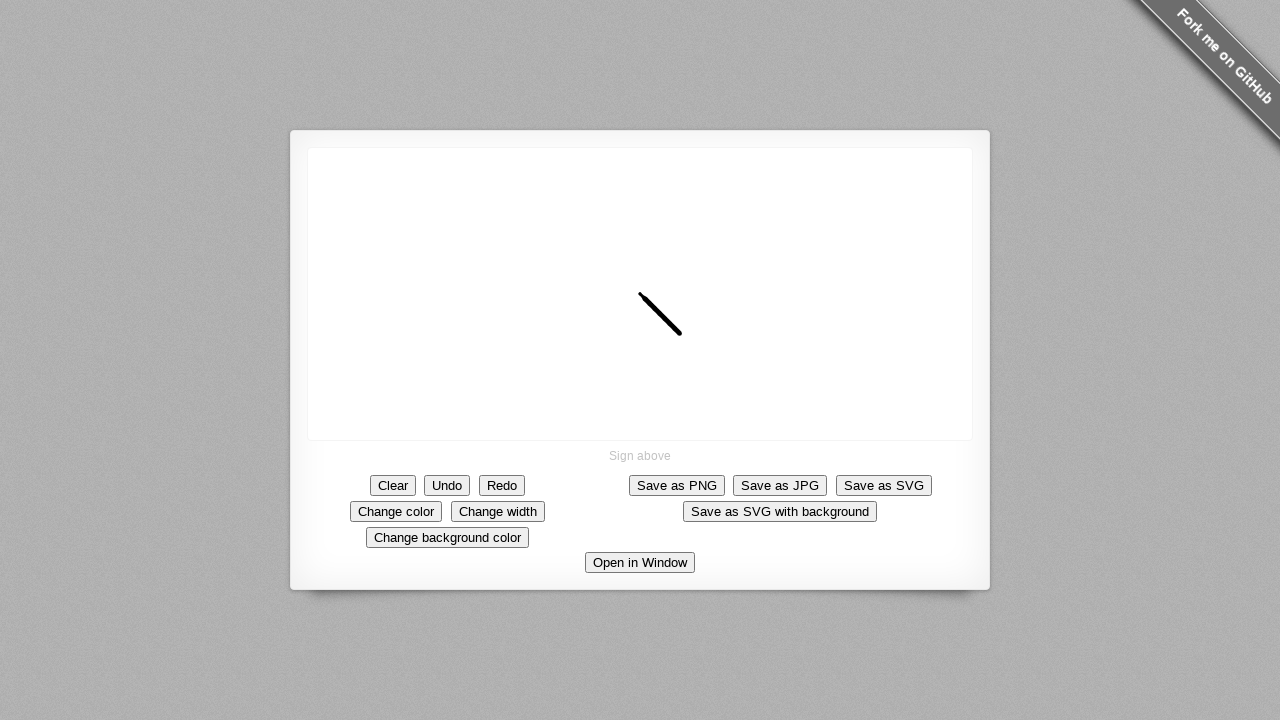

Drew diagonal line segment 10 of 10 at (690, 344)
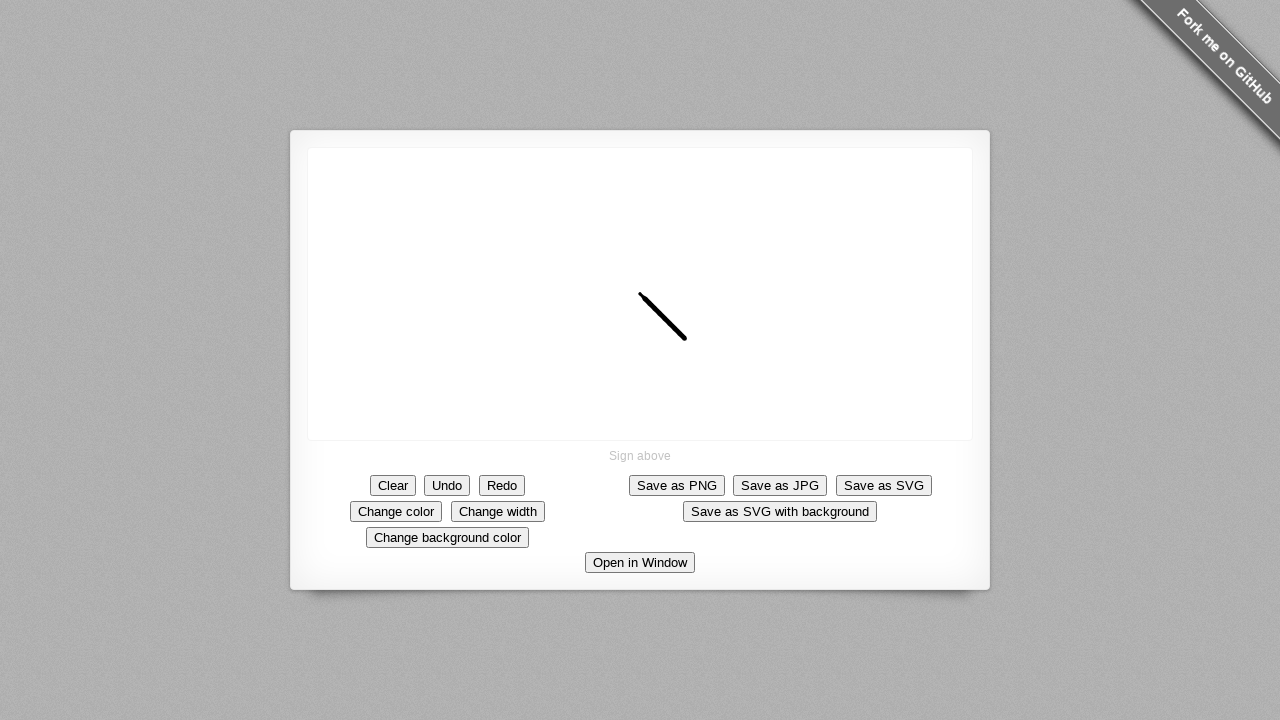

Updated position after completing diagonal line
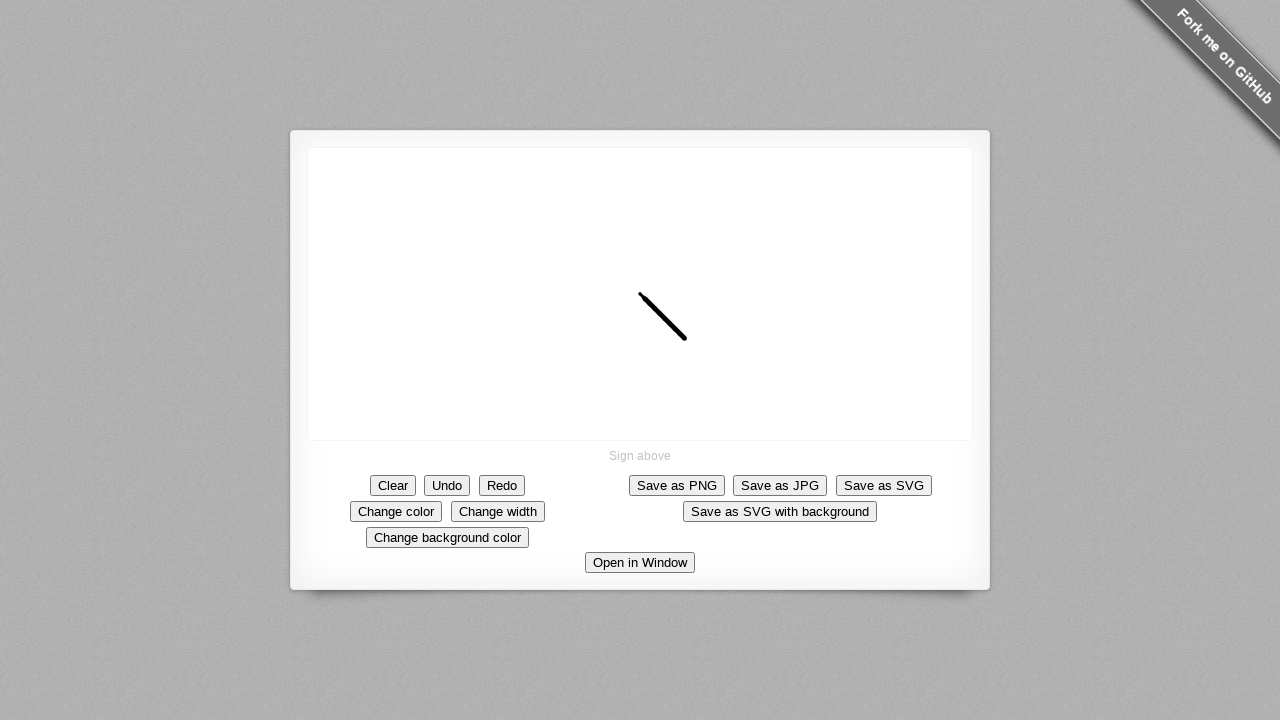

Drew vertical line segment 1 of 10 at (690, 349)
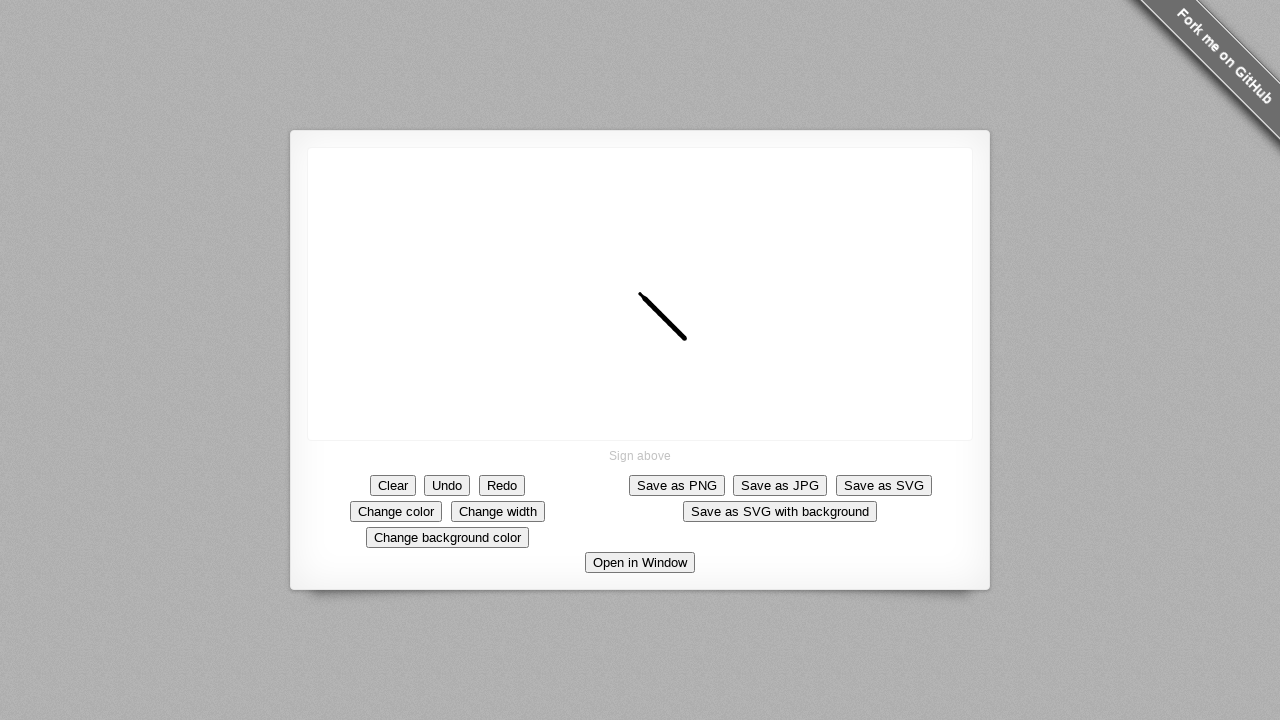

Drew vertical line segment 2 of 10 at (690, 354)
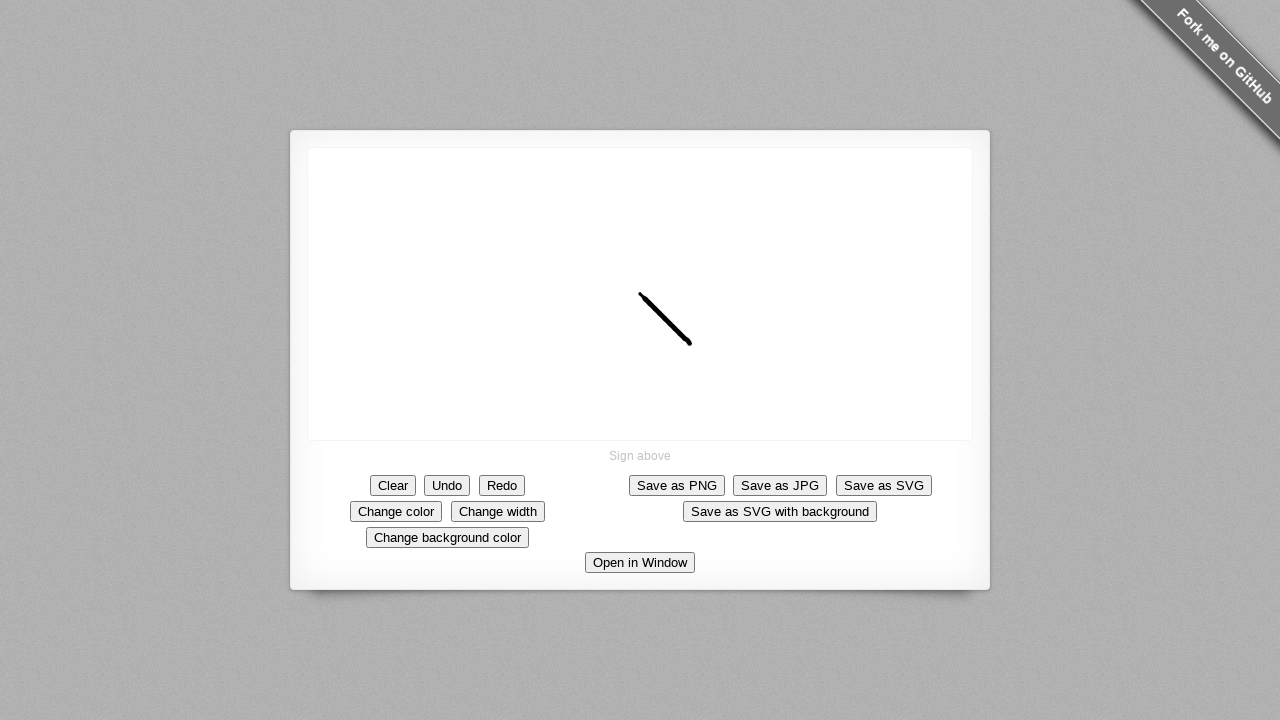

Drew vertical line segment 3 of 10 at (690, 359)
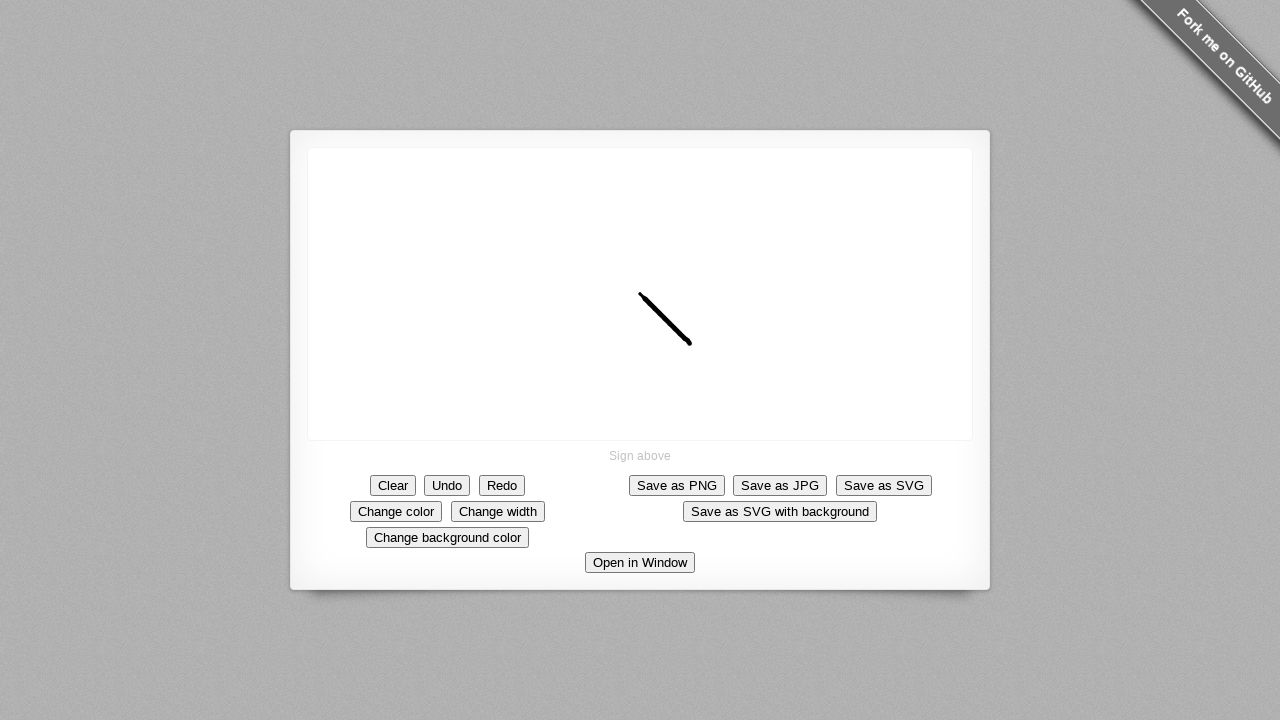

Drew vertical line segment 4 of 10 at (690, 364)
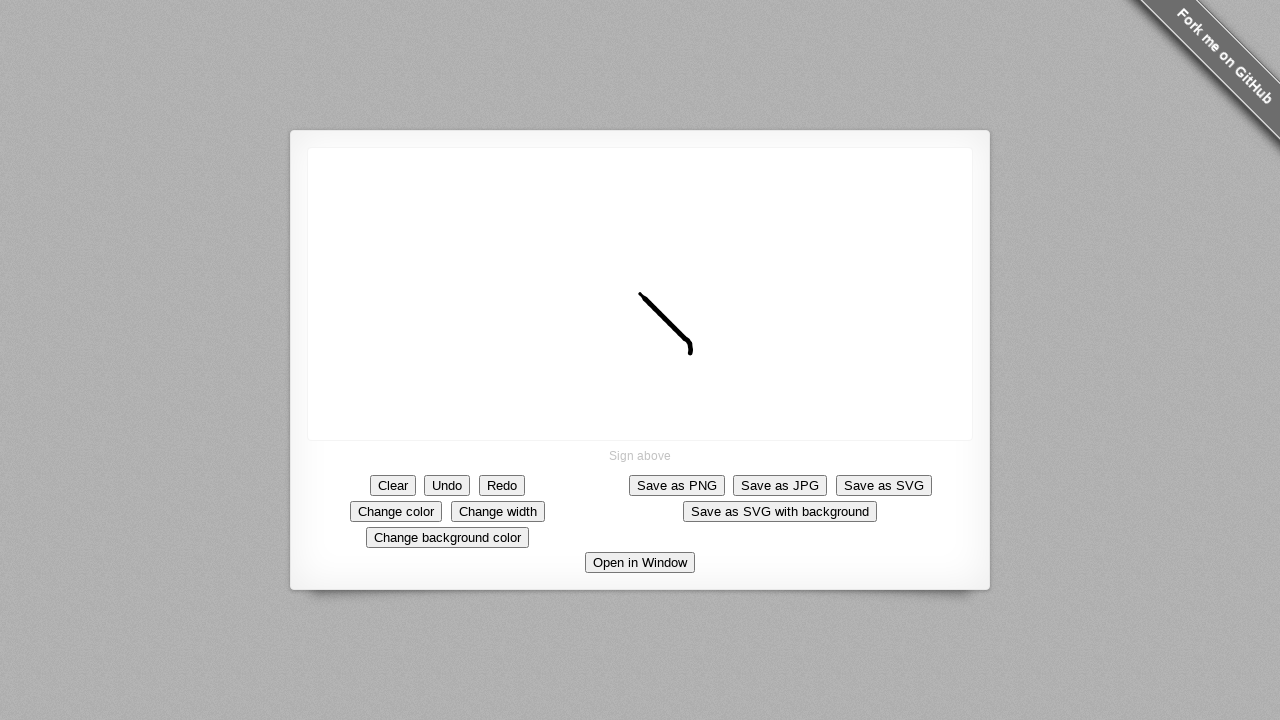

Drew vertical line segment 5 of 10 at (690, 369)
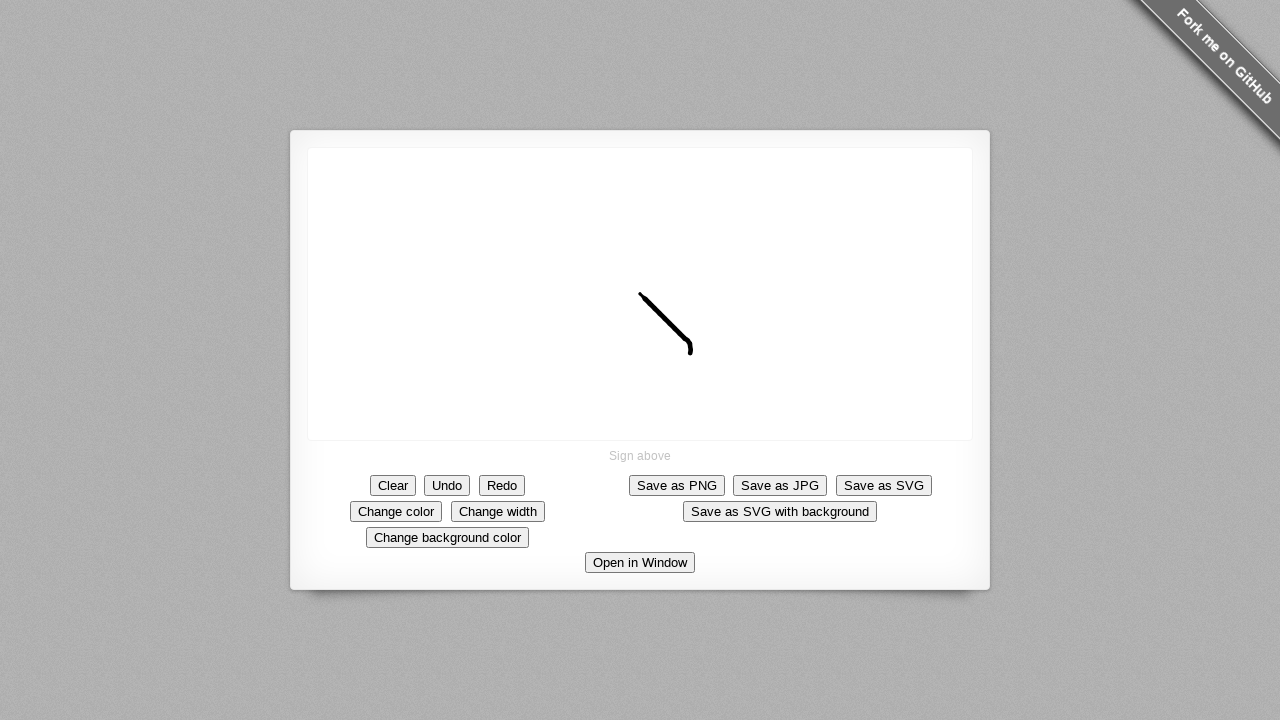

Drew vertical line segment 6 of 10 at (690, 374)
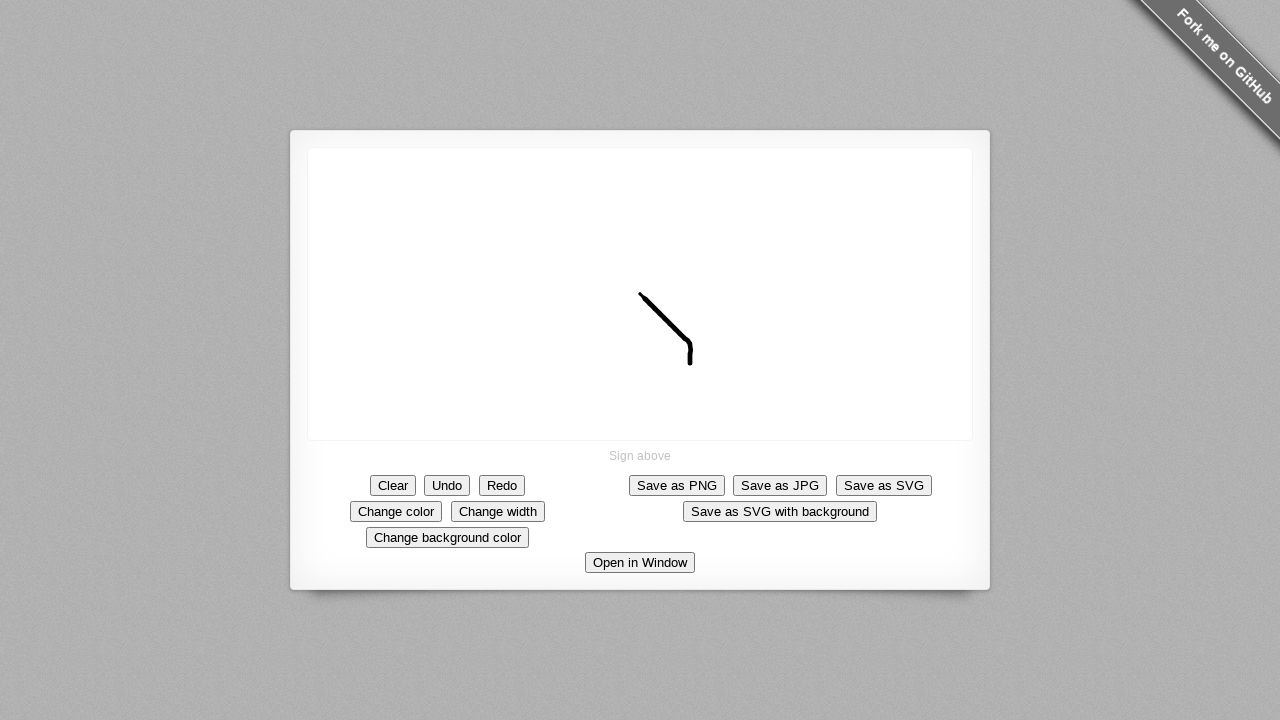

Drew vertical line segment 7 of 10 at (690, 379)
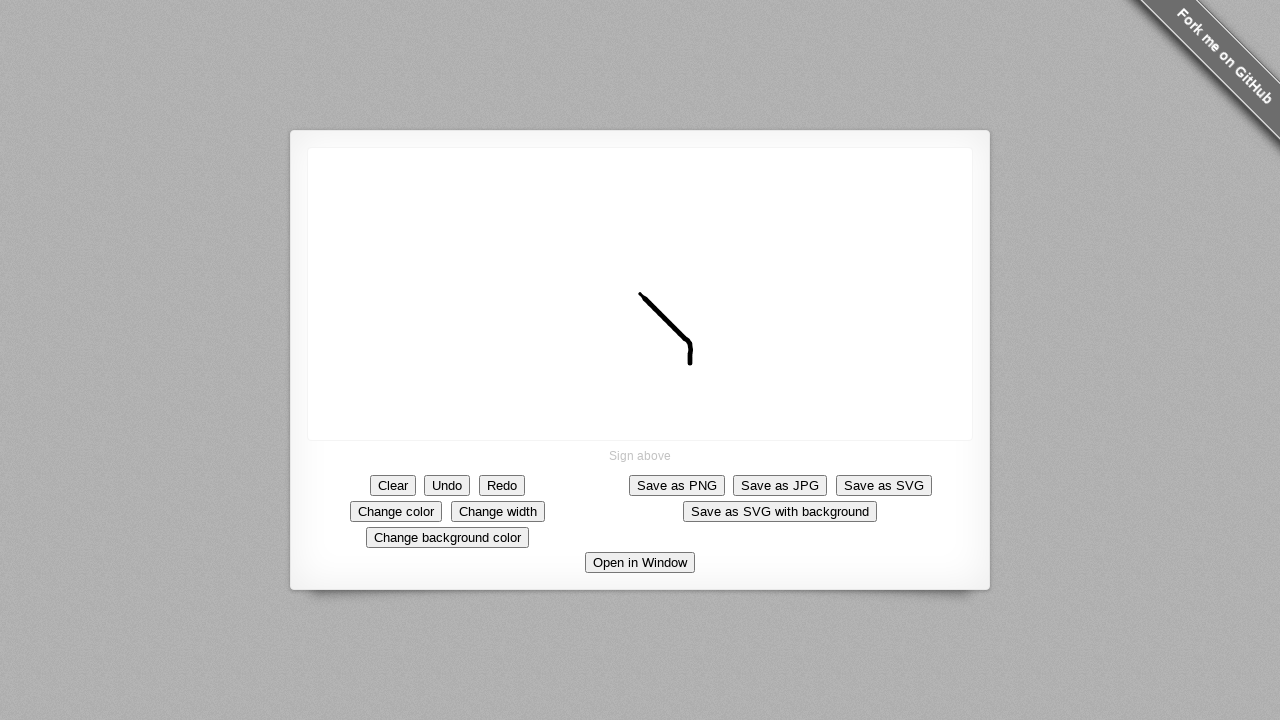

Drew vertical line segment 8 of 10 at (690, 384)
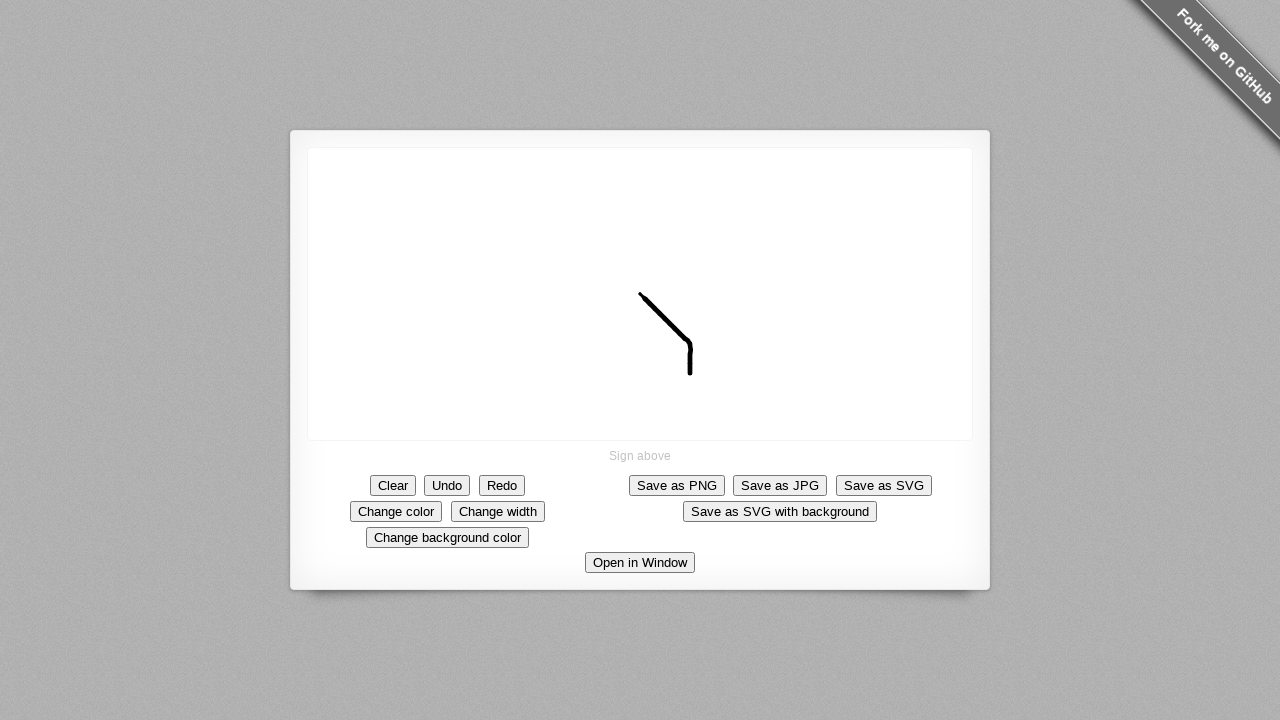

Drew vertical line segment 9 of 10 at (690, 389)
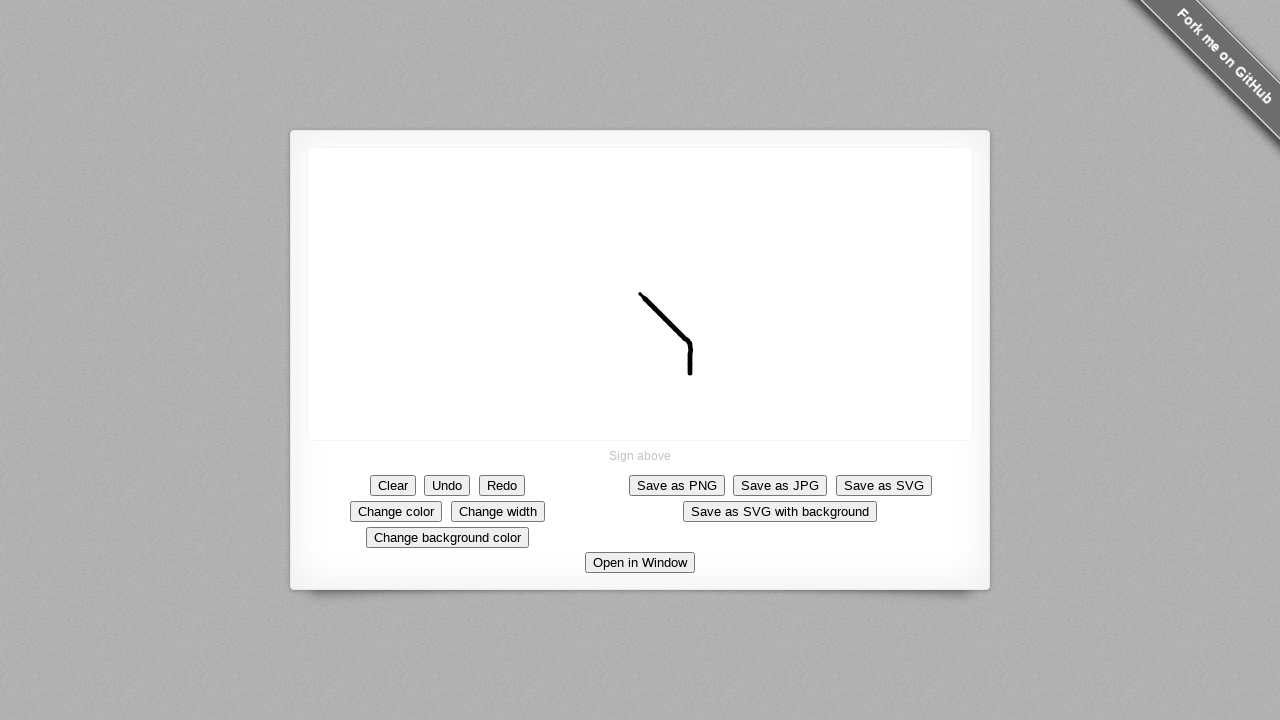

Drew vertical line segment 10 of 10 at (690, 394)
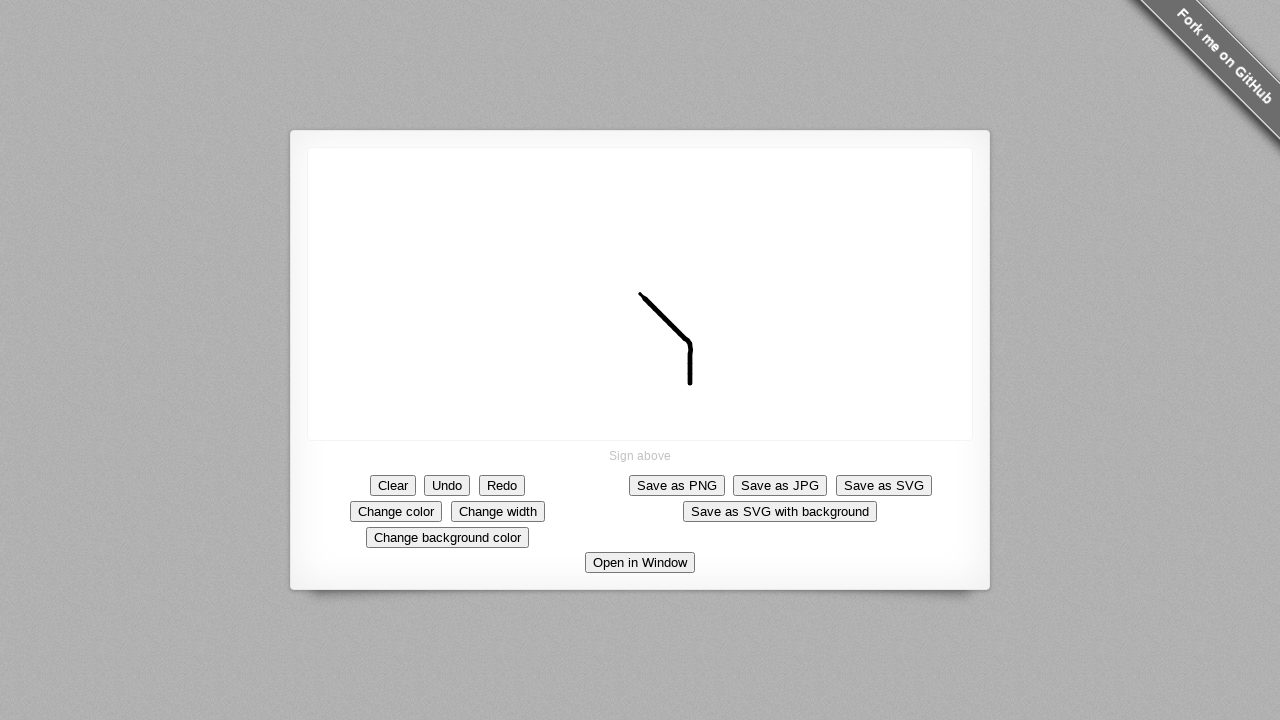

Updated position after completing vertical line
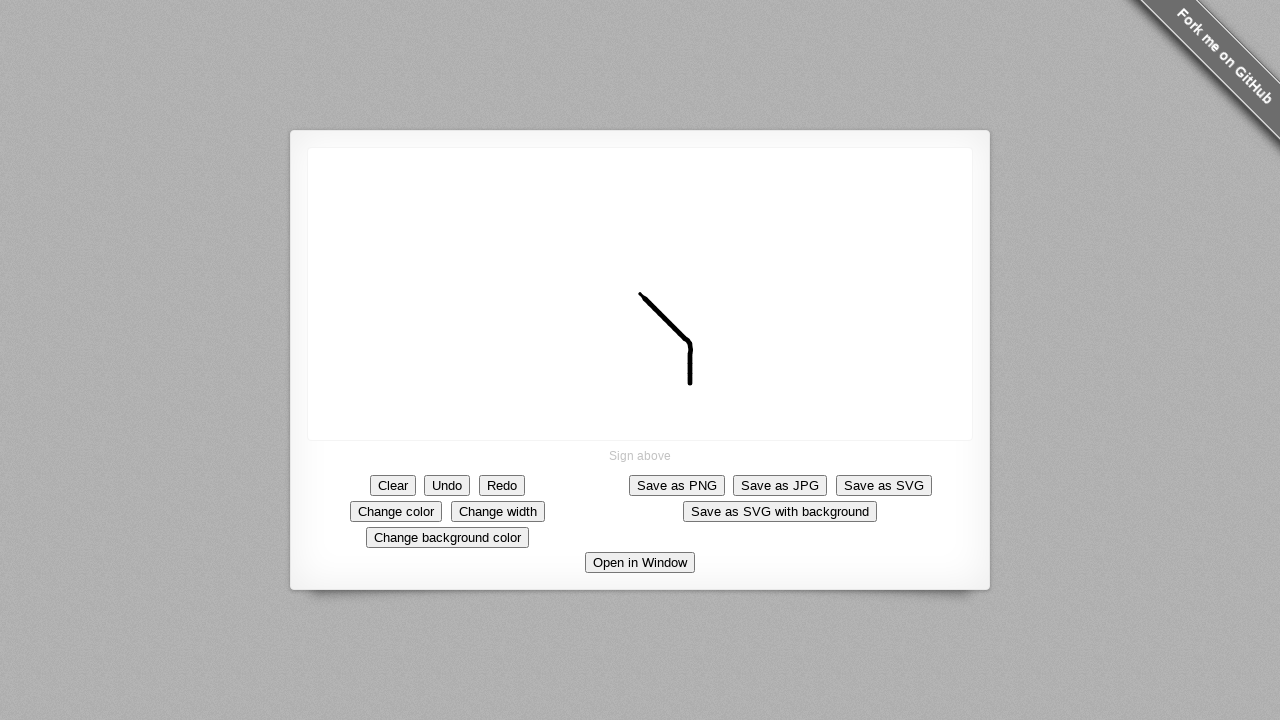

Drew horizontal line segment 1 of 10 at (695, 394)
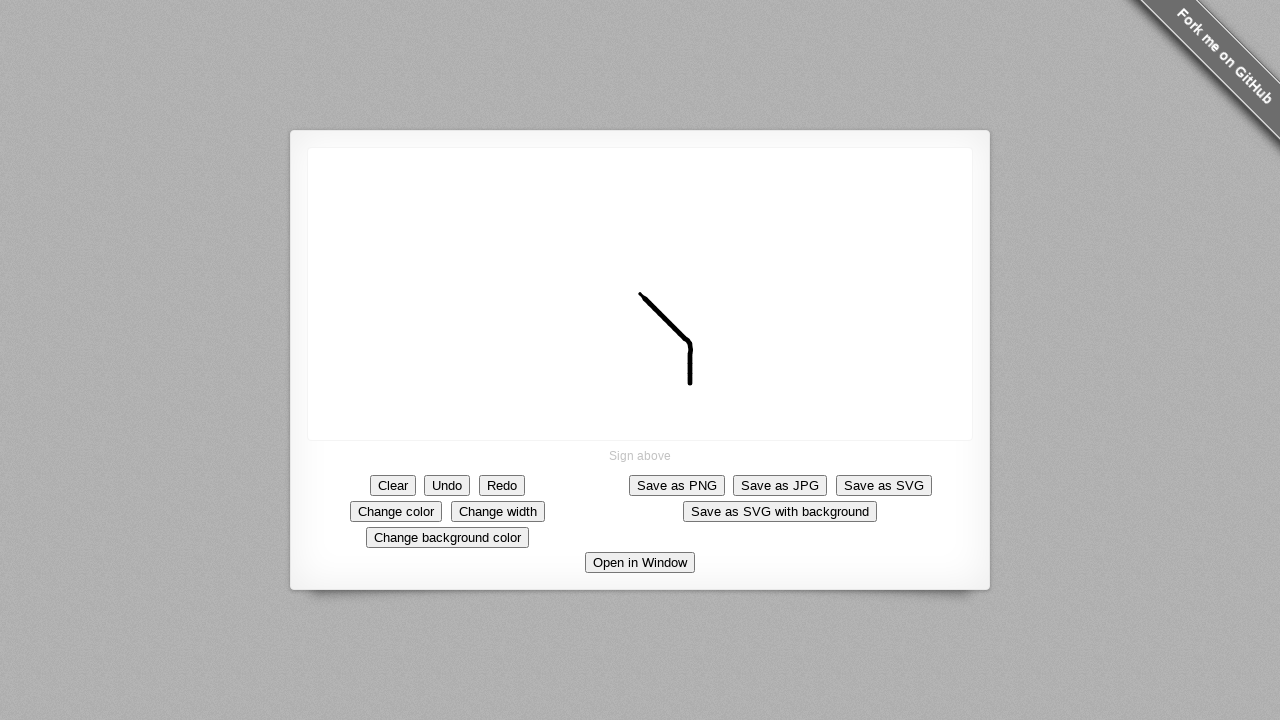

Drew horizontal line segment 2 of 10 at (700, 394)
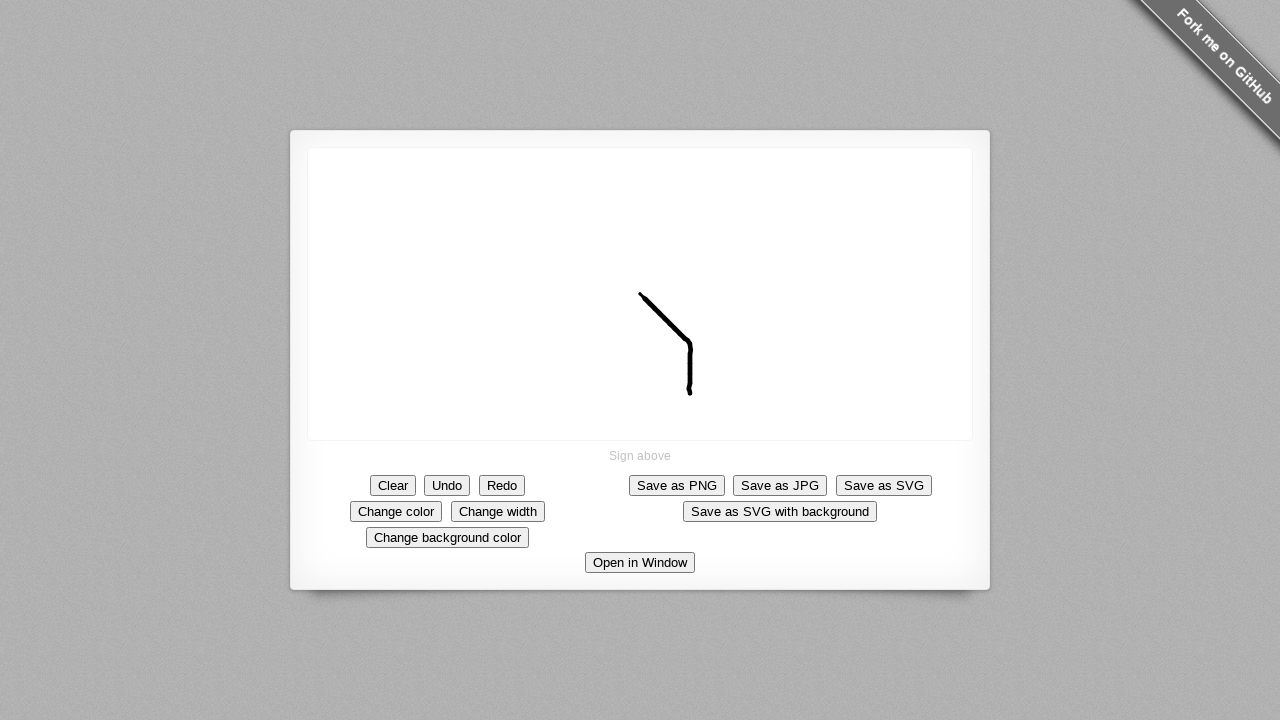

Drew horizontal line segment 3 of 10 at (705, 394)
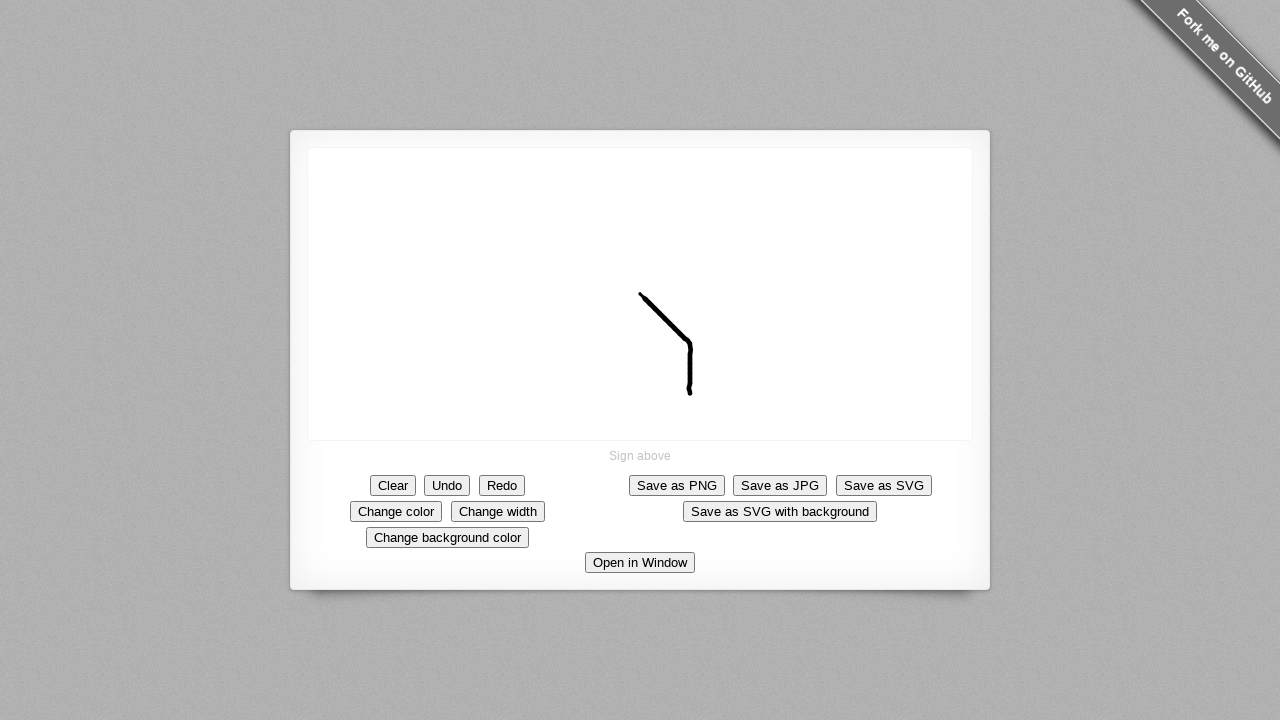

Drew horizontal line segment 4 of 10 at (710, 394)
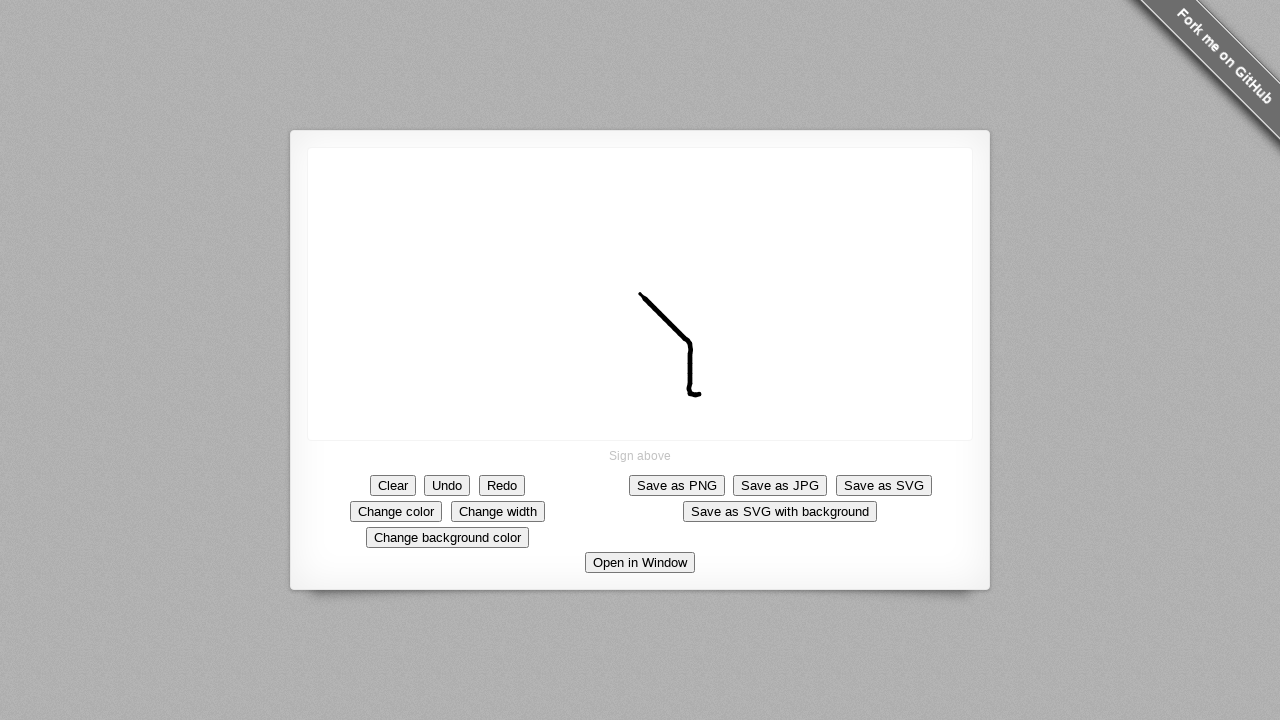

Drew horizontal line segment 5 of 10 at (715, 394)
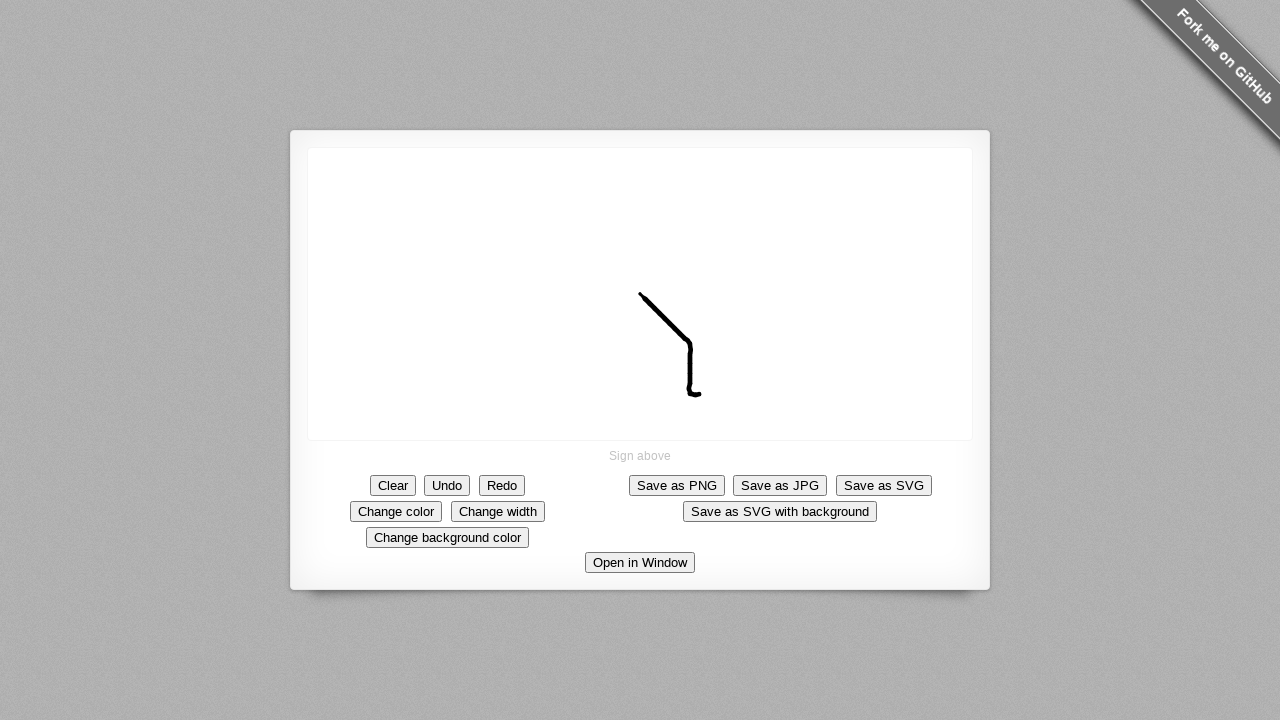

Drew horizontal line segment 6 of 10 at (720, 394)
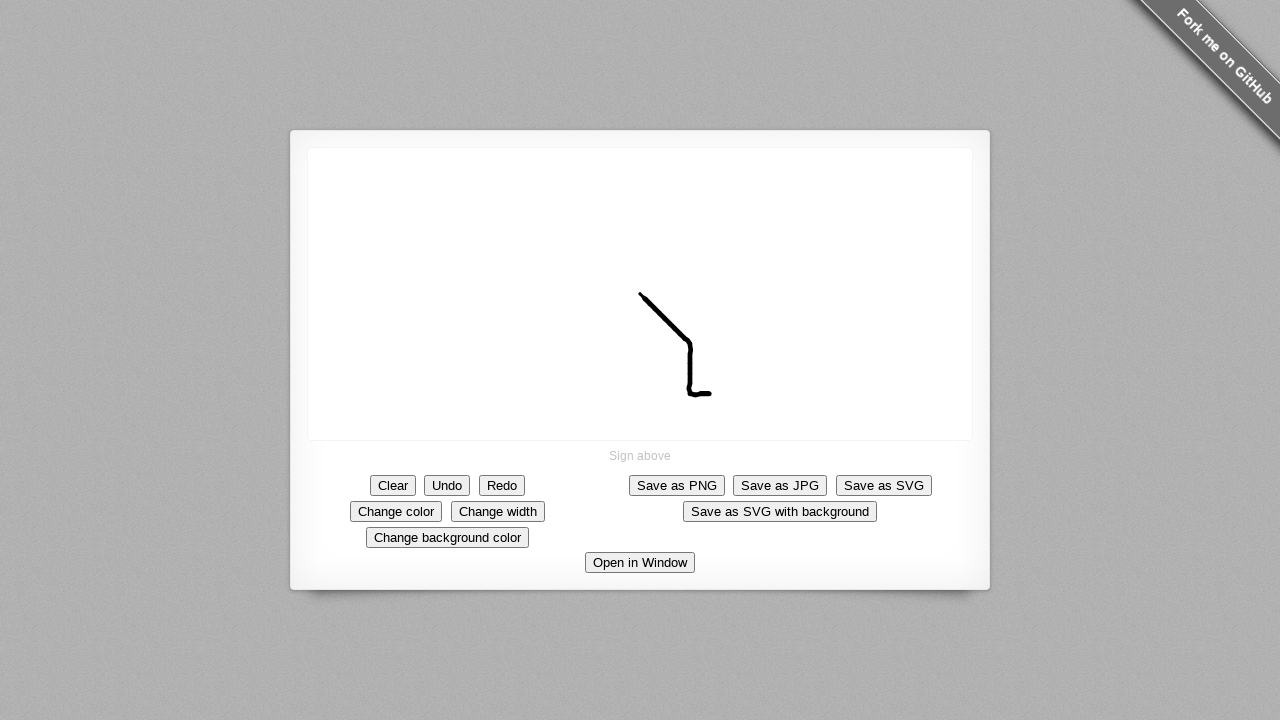

Drew horizontal line segment 7 of 10 at (725, 394)
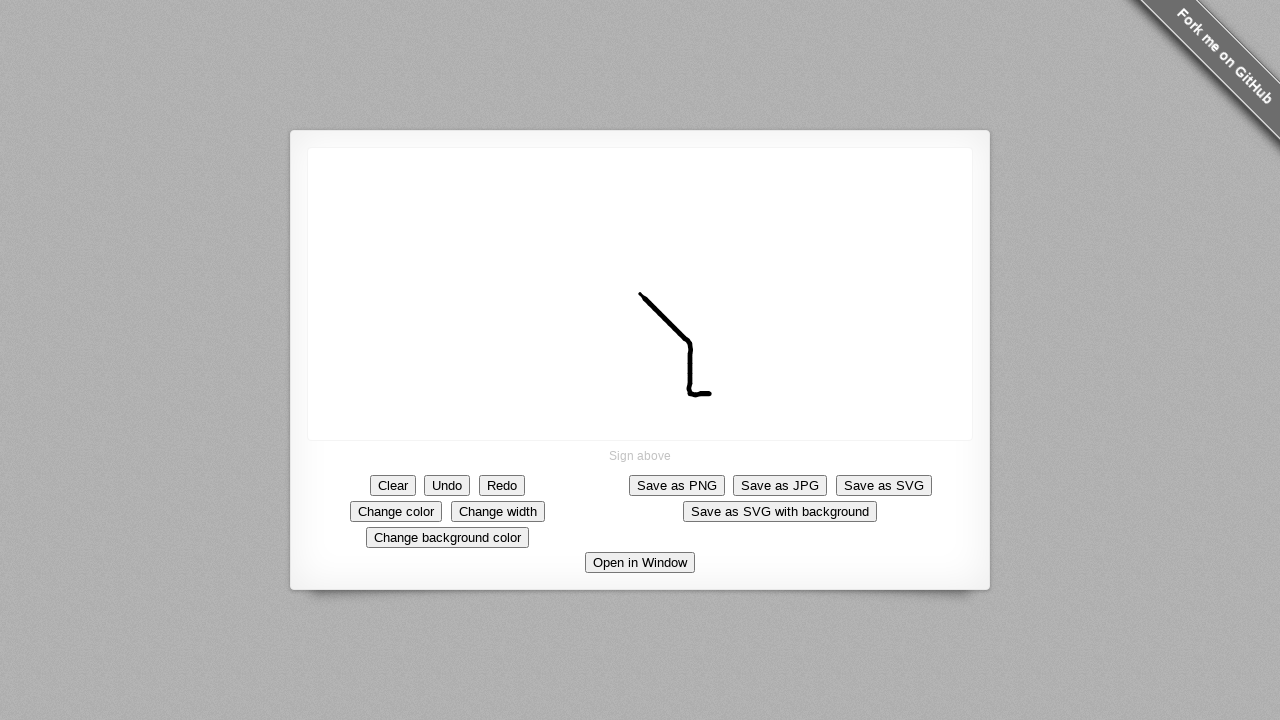

Drew horizontal line segment 8 of 10 at (730, 394)
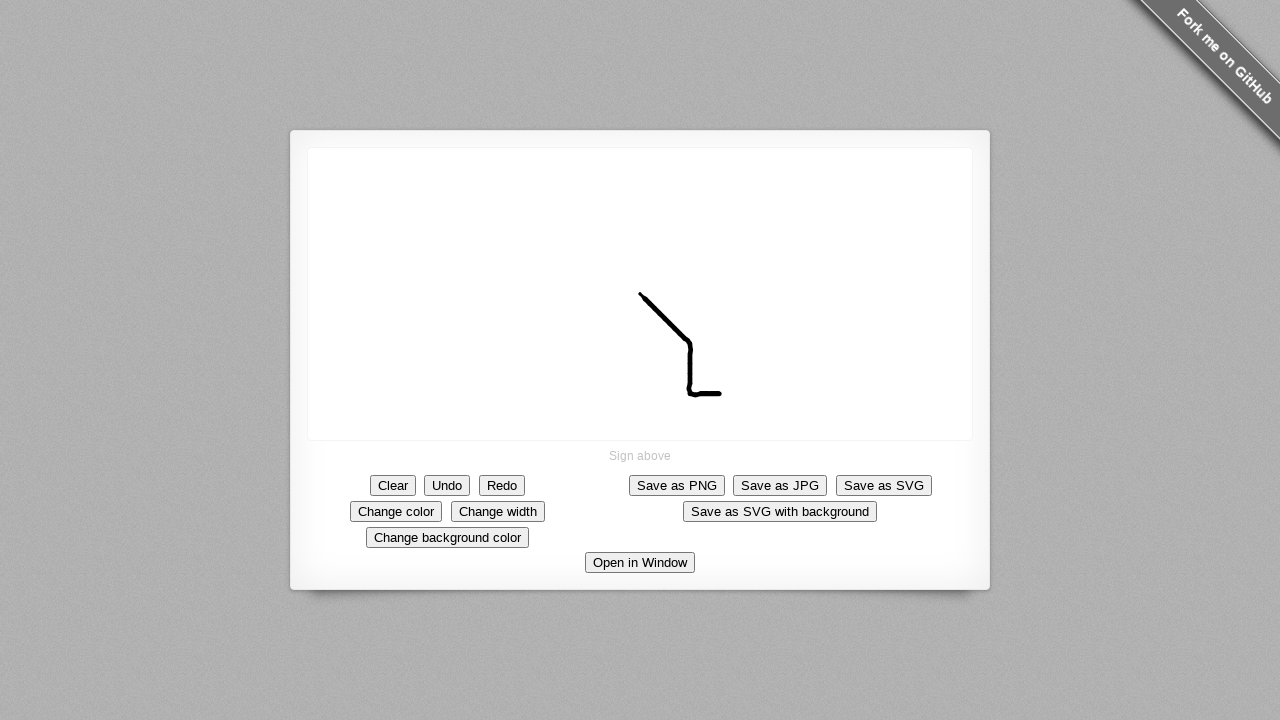

Drew horizontal line segment 9 of 10 at (735, 394)
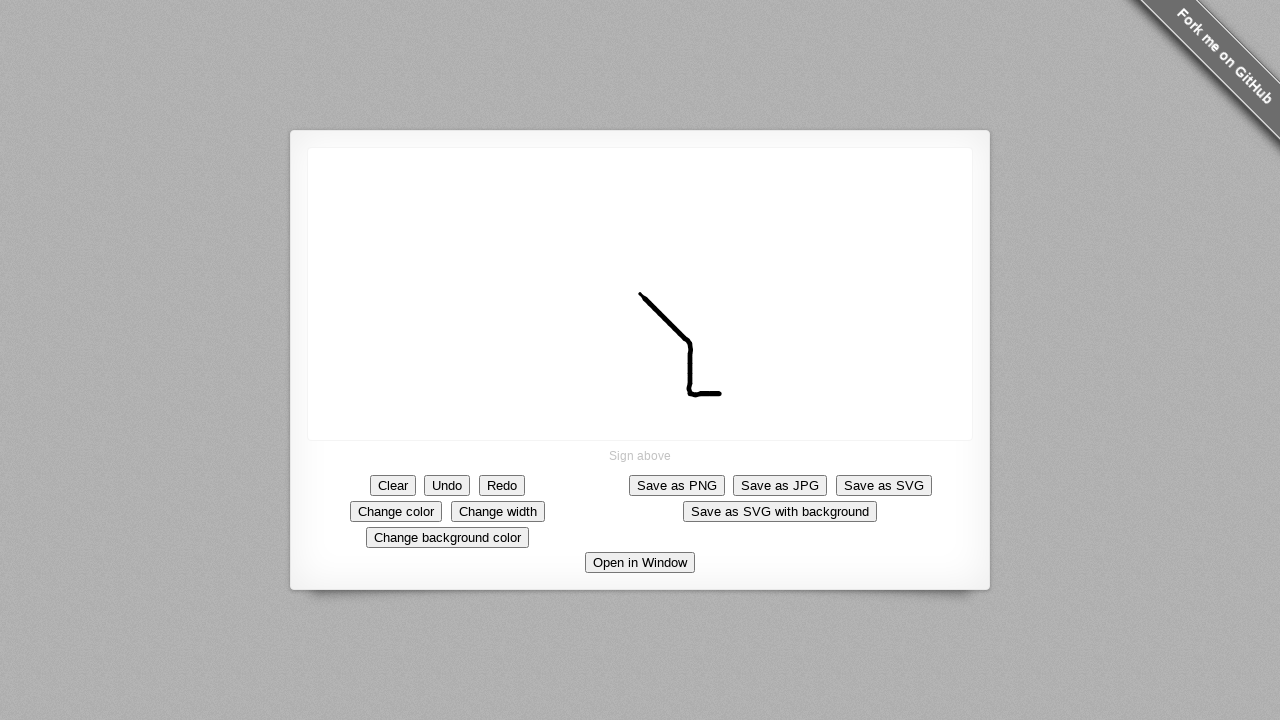

Drew horizontal line segment 10 of 10 at (740, 394)
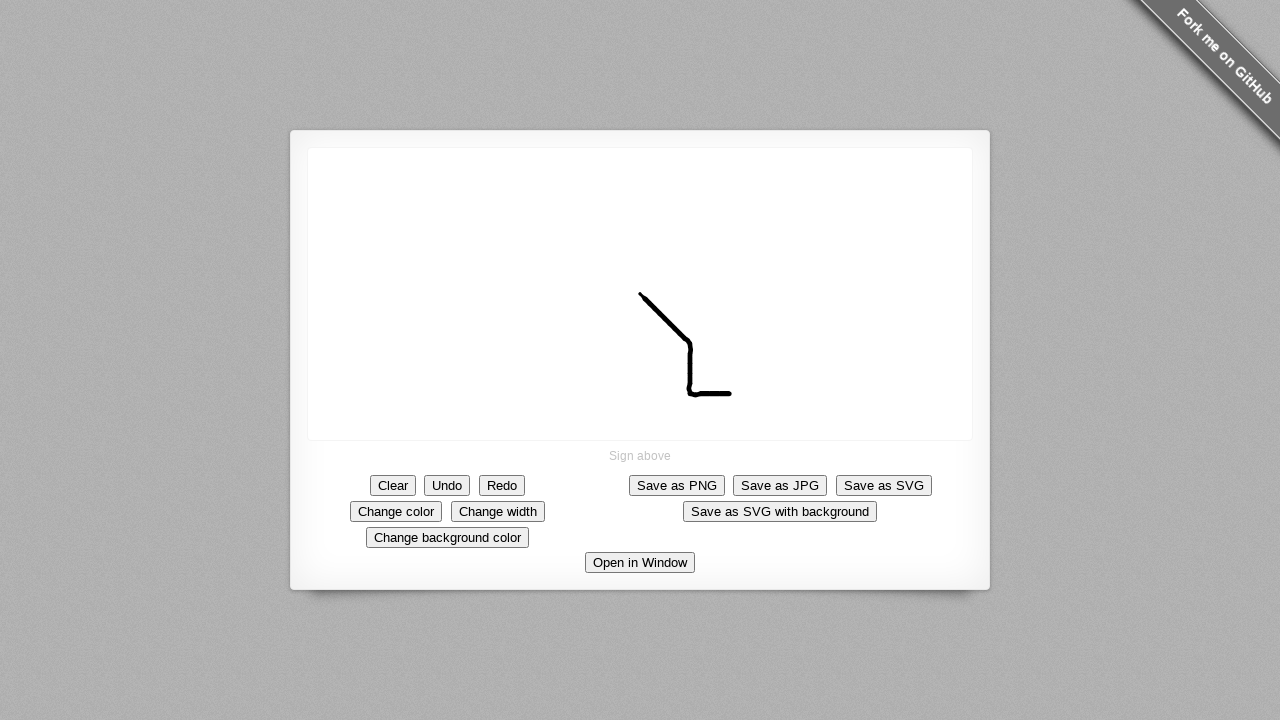

Released mouse button to complete drawing at (740, 394)
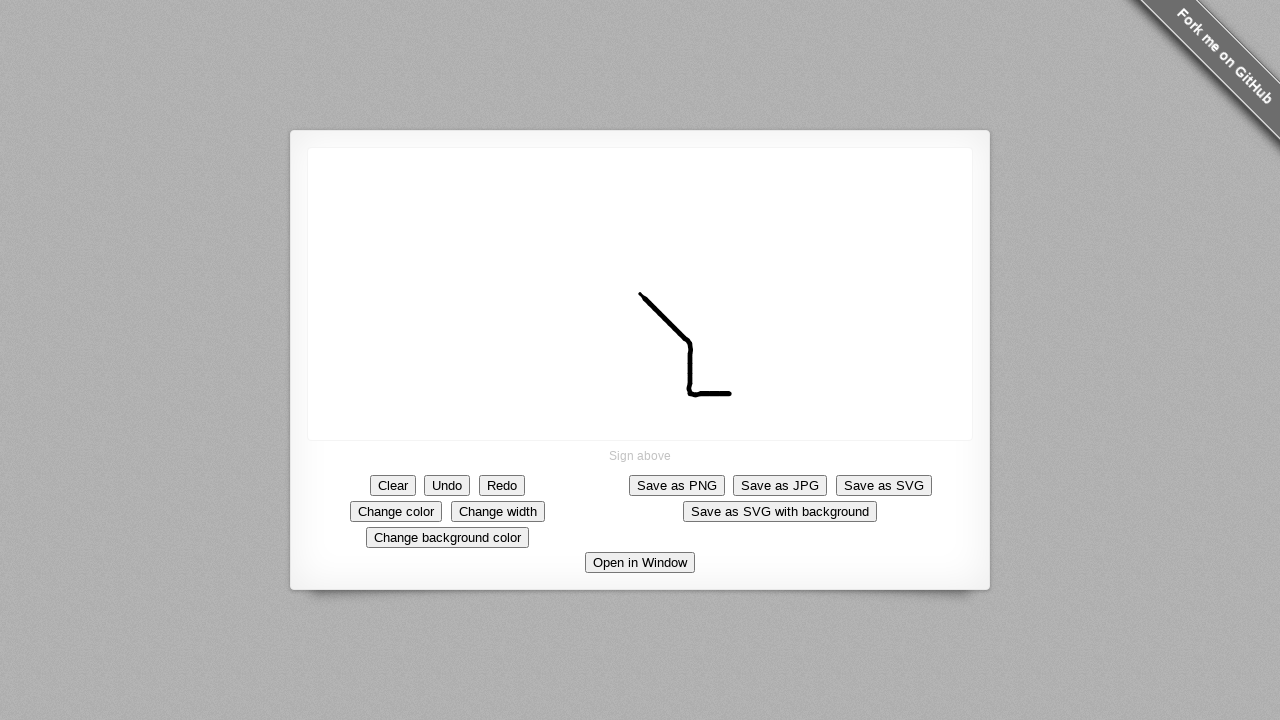

Clicked the Clear button to reset the canvas at (393, 485) on xpath=//*[text()='Clear']
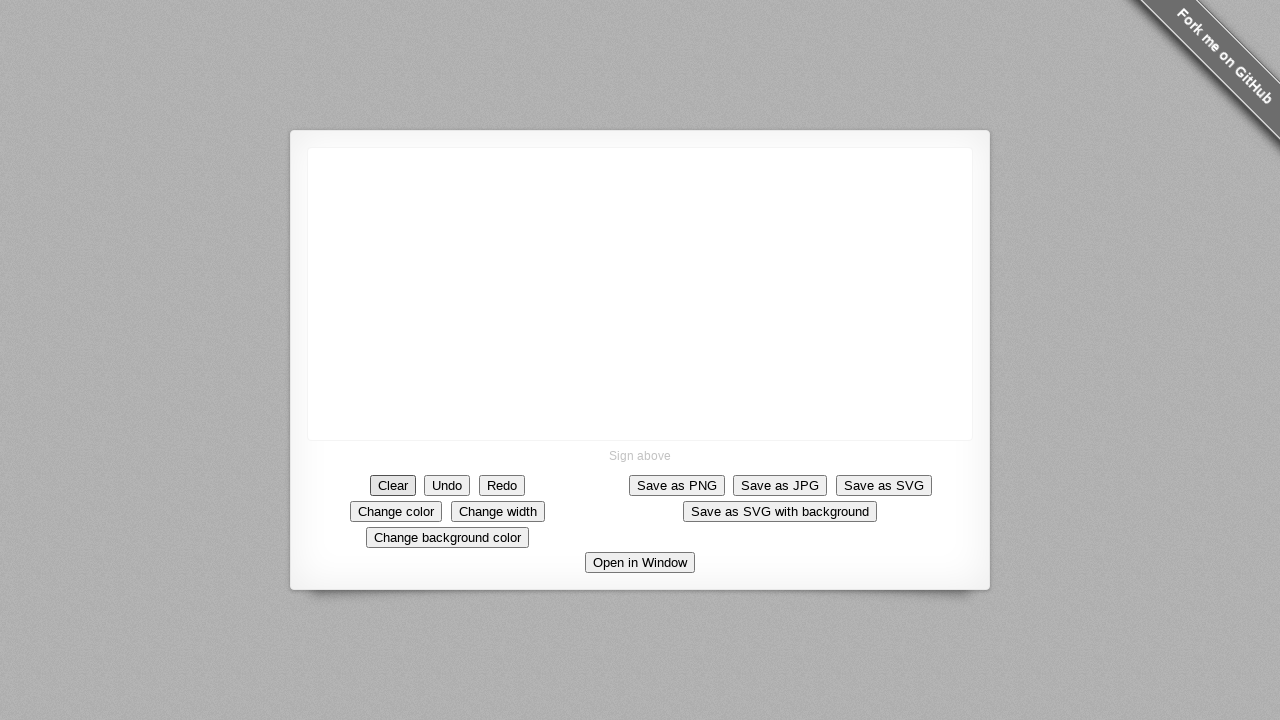

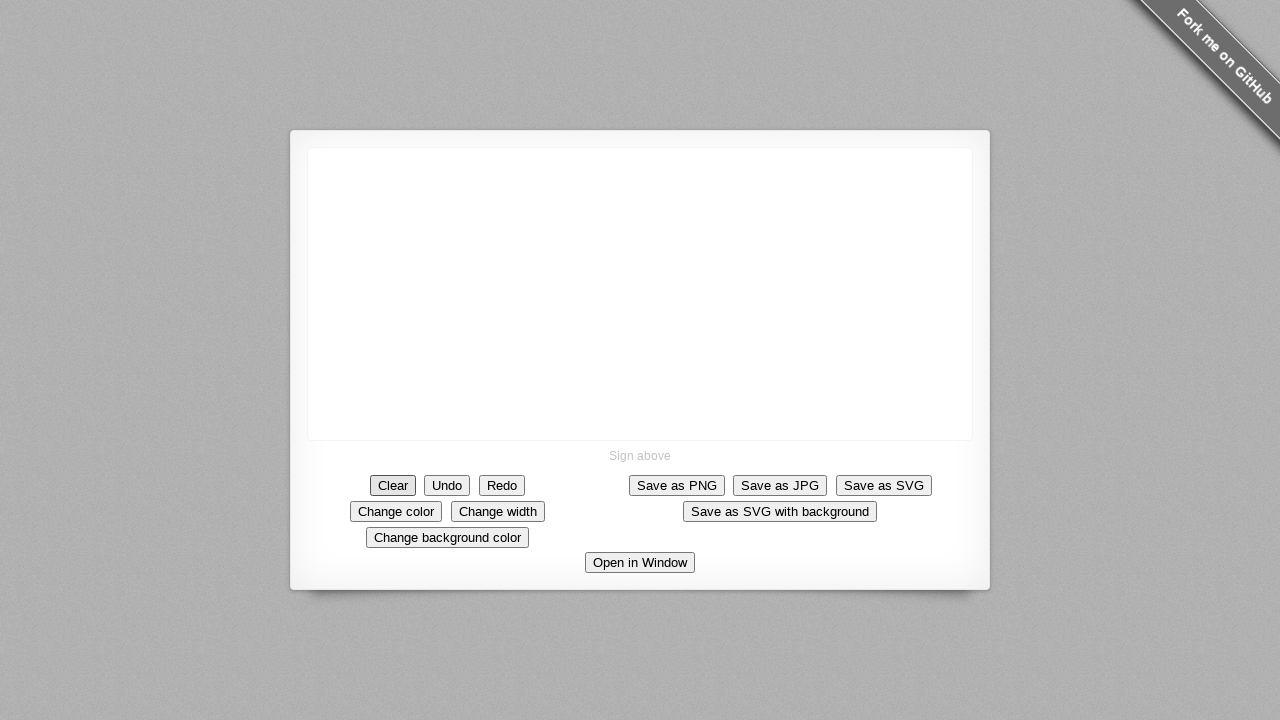